Tests a page that randomly displays typos by refreshing 10 times and checking if the paragraph text contains a typo (comma instead of apostrophe in "won,t")

Starting URL: https://the-internet.herokuapp.com/typos

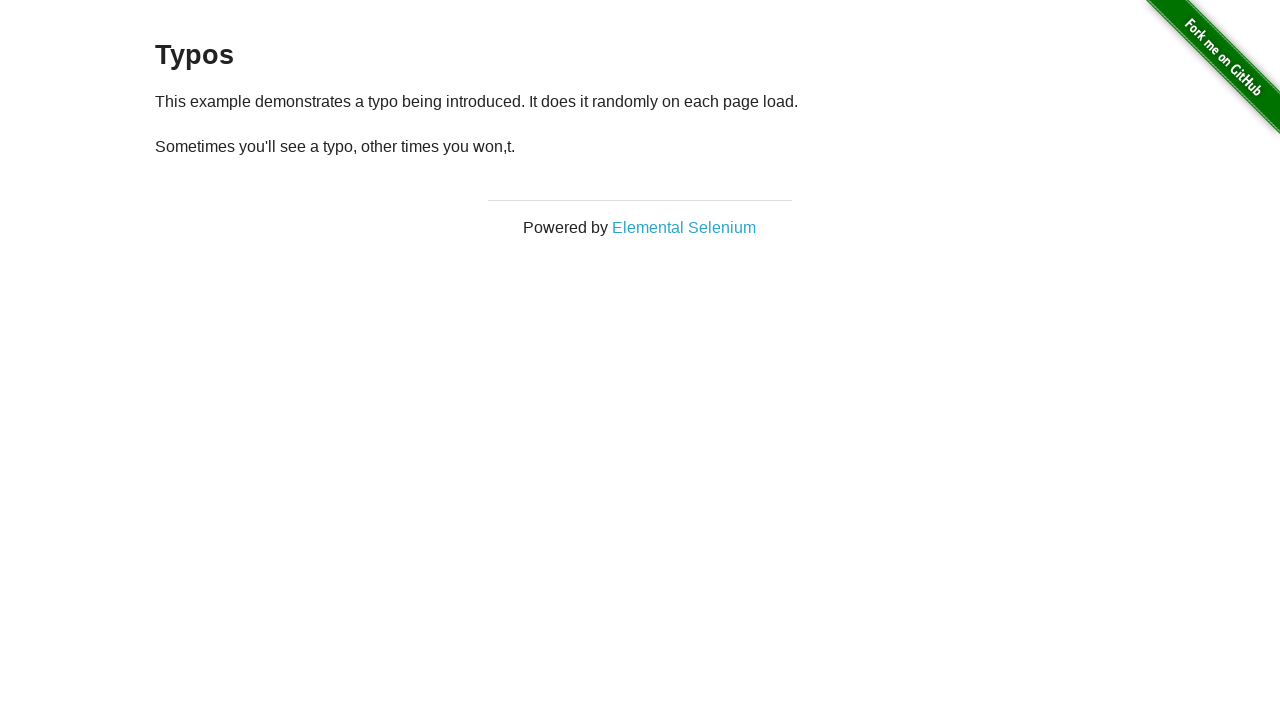

Located paragraph element containing typo test text
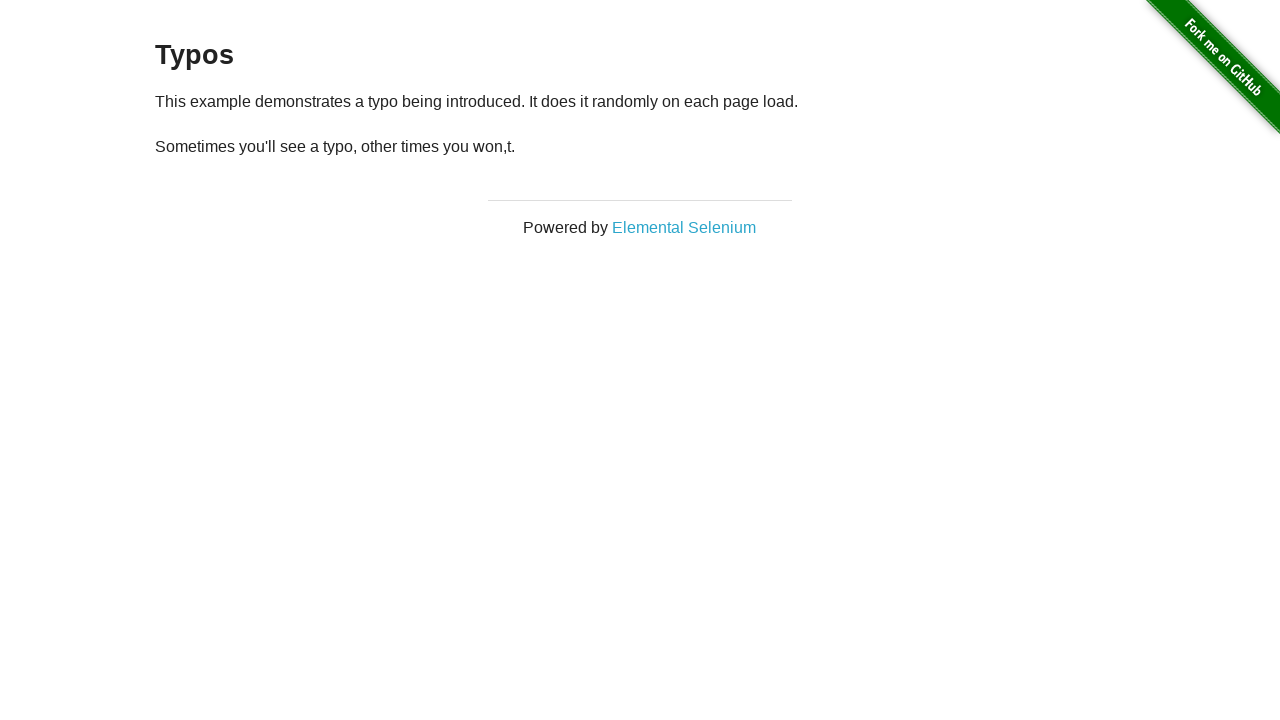

Retrieved paragraph text from iteration 1
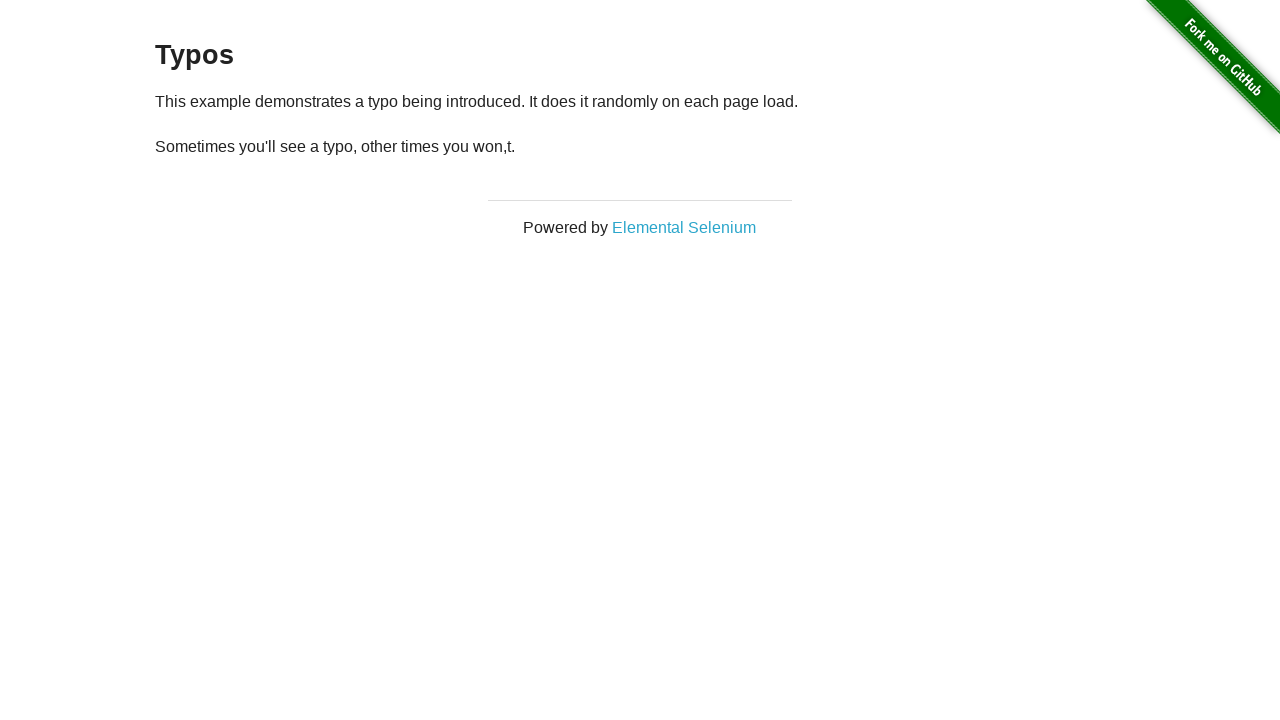

No typo detected in iteration 1: correct text 'won't' displayed
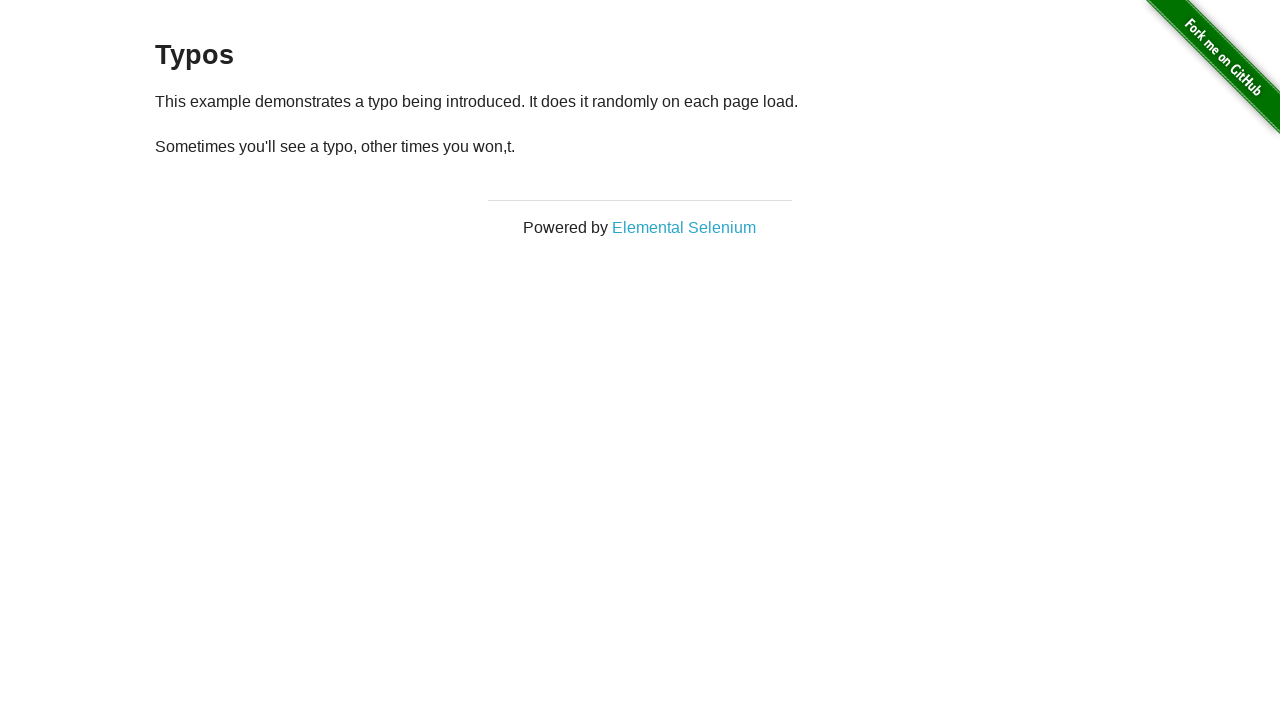

Refreshed page for next iteration (iteration 1 of 10)
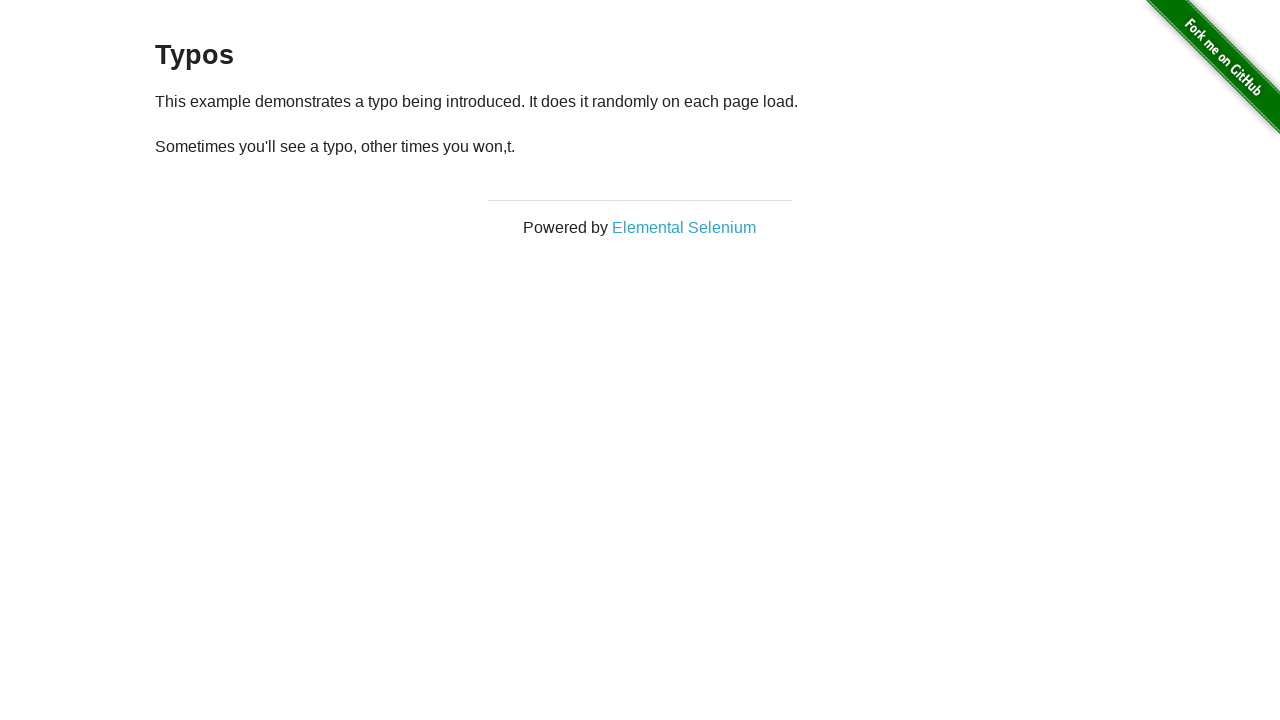

Located paragraph element containing typo test text
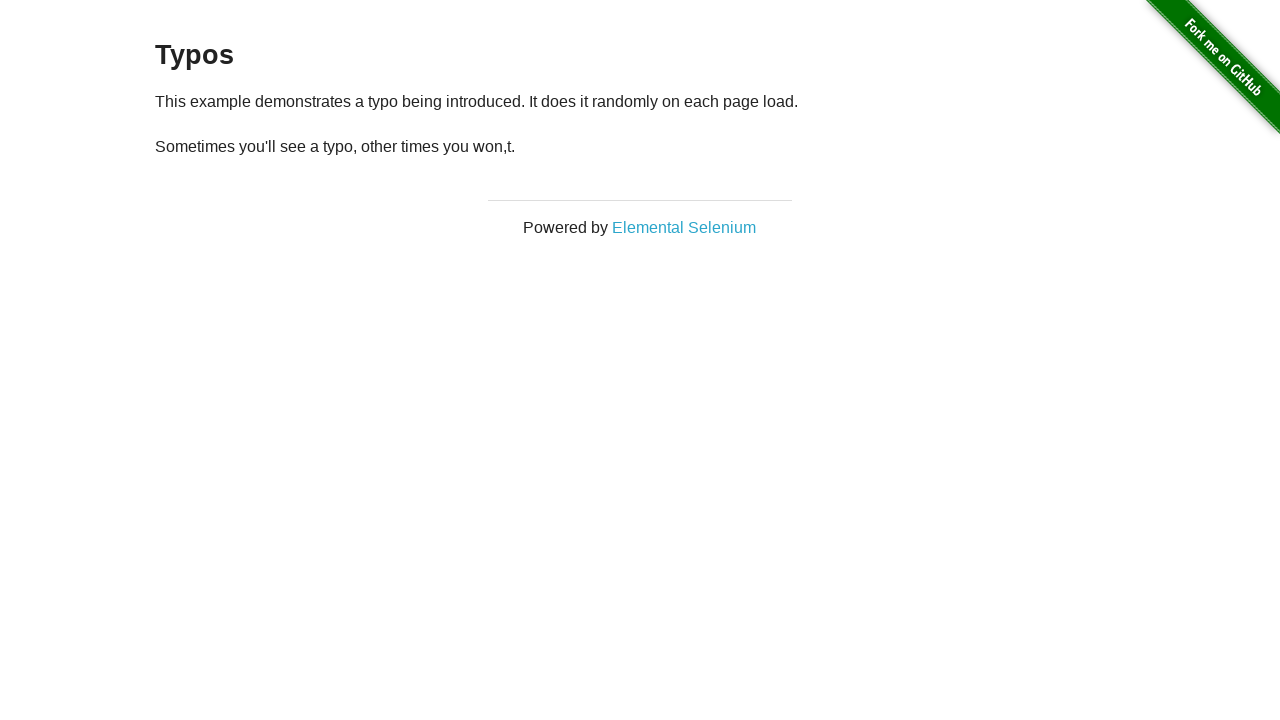

Retrieved paragraph text from iteration 2
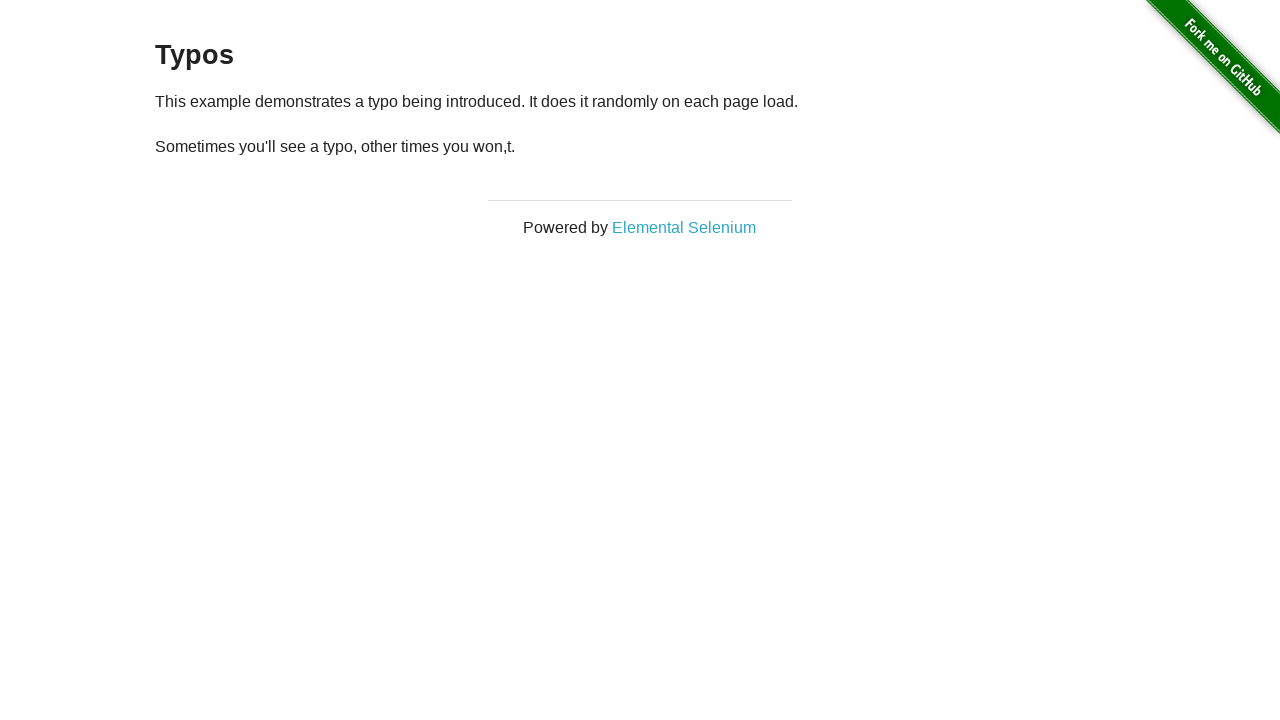

No typo detected in iteration 2: correct text 'won't' displayed
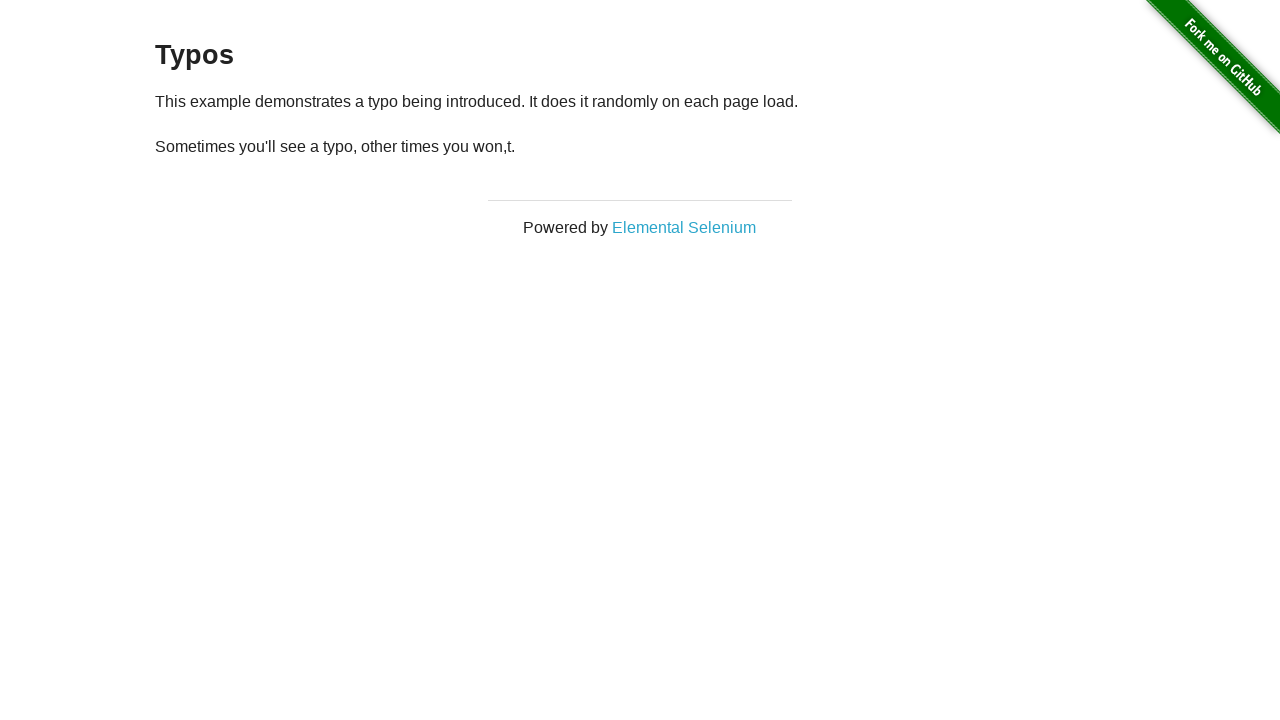

Refreshed page for next iteration (iteration 2 of 10)
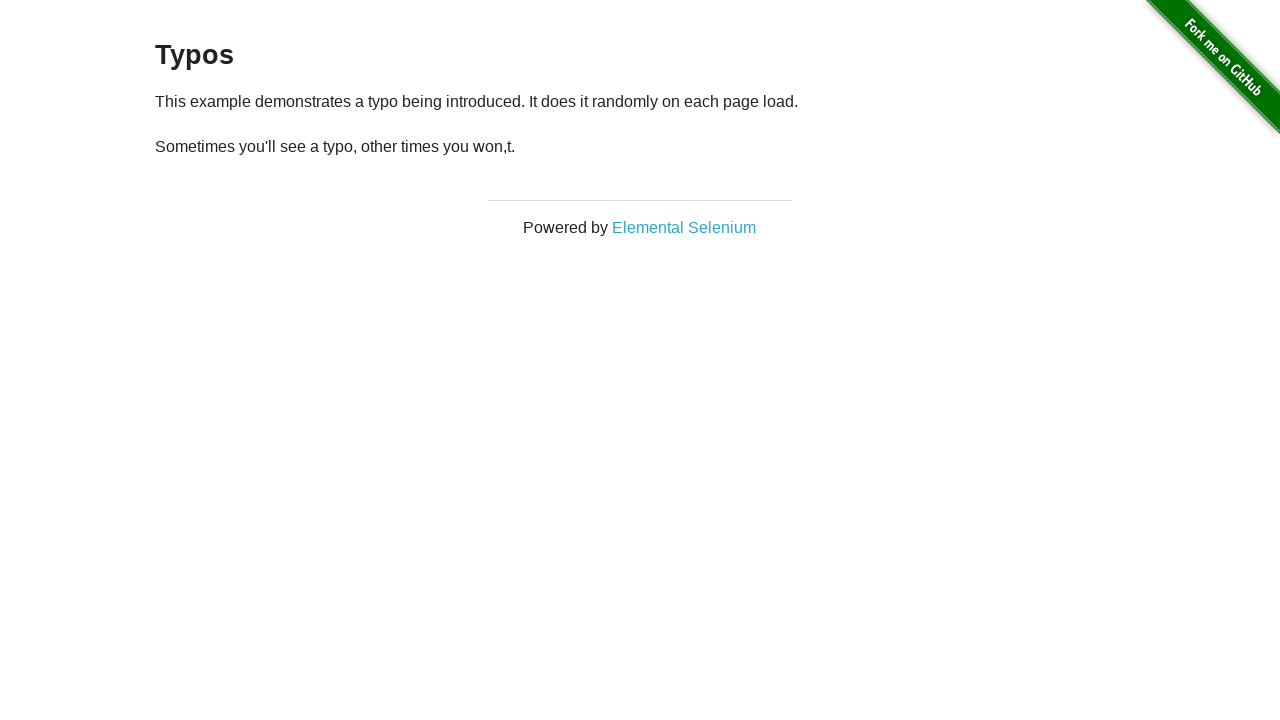

Located paragraph element containing typo test text
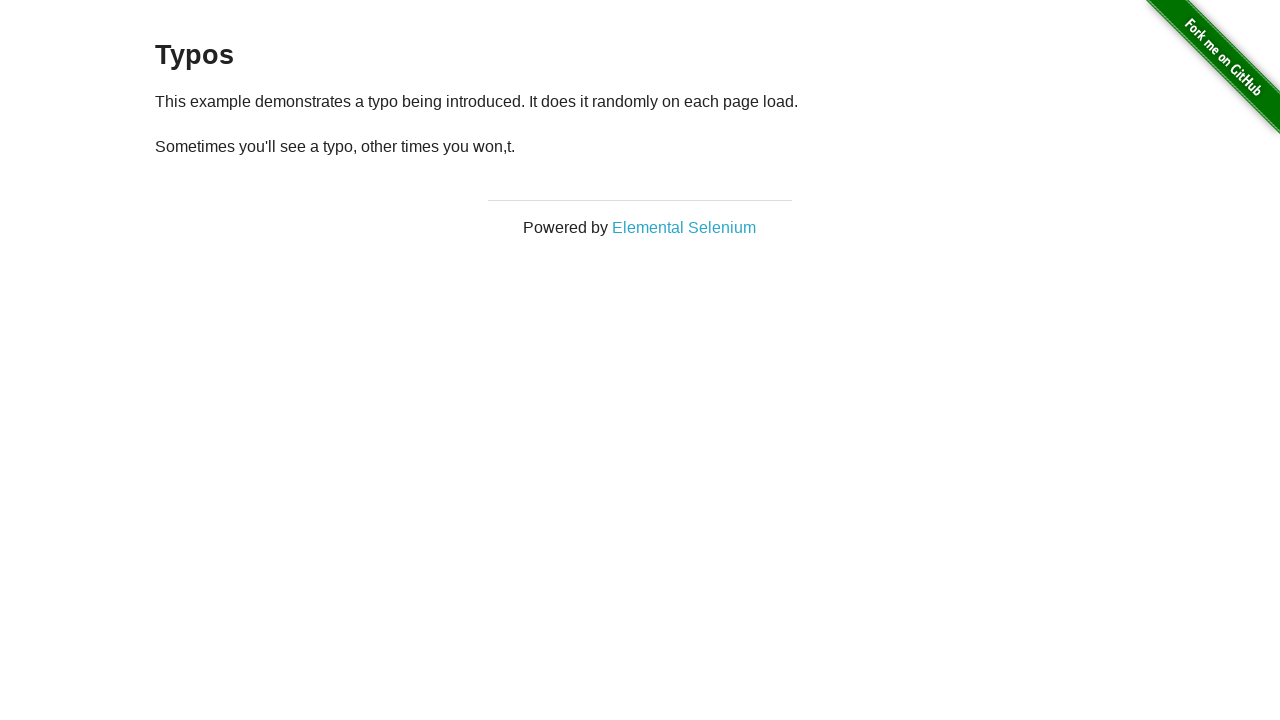

Retrieved paragraph text from iteration 3
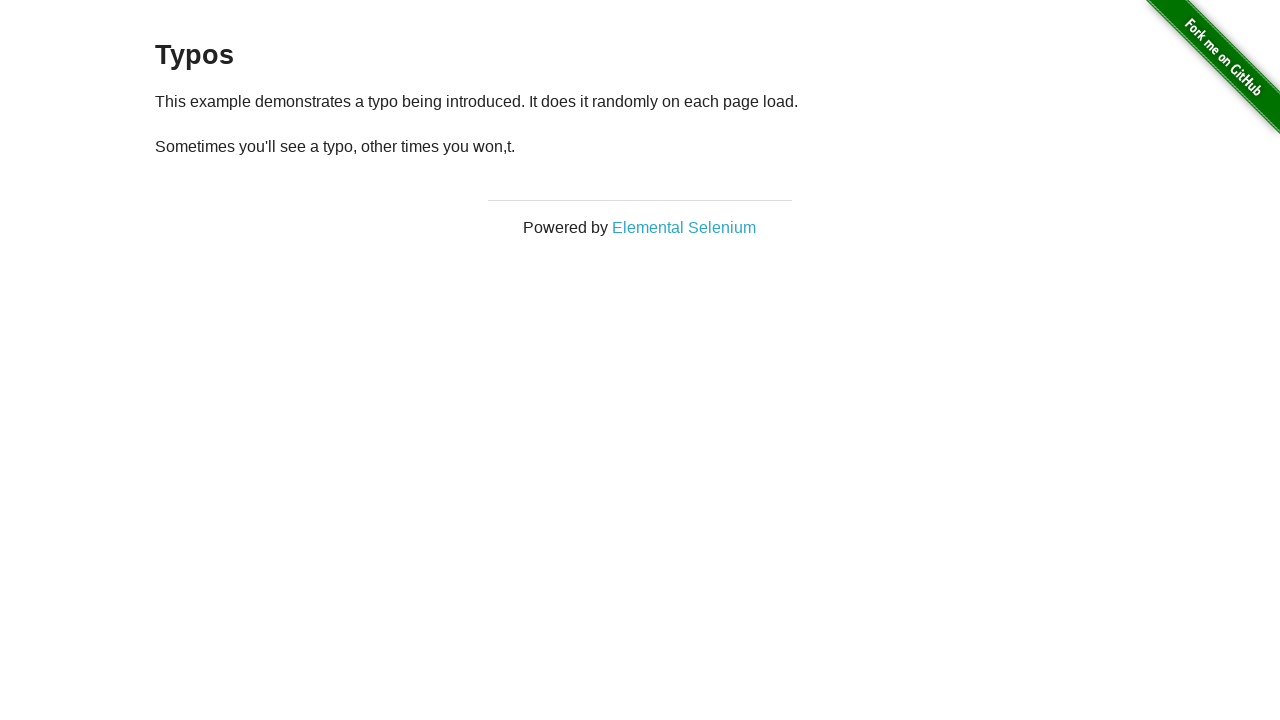

No typo detected in iteration 3: correct text 'won't' displayed
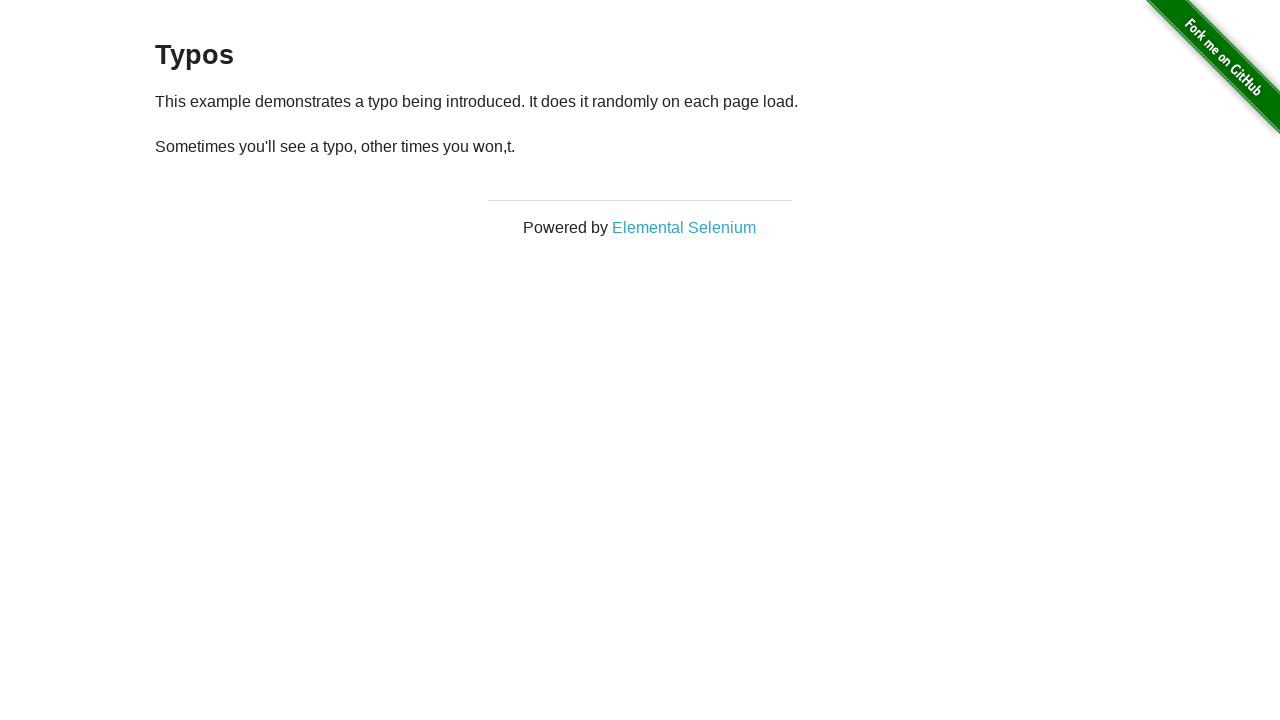

Refreshed page for next iteration (iteration 3 of 10)
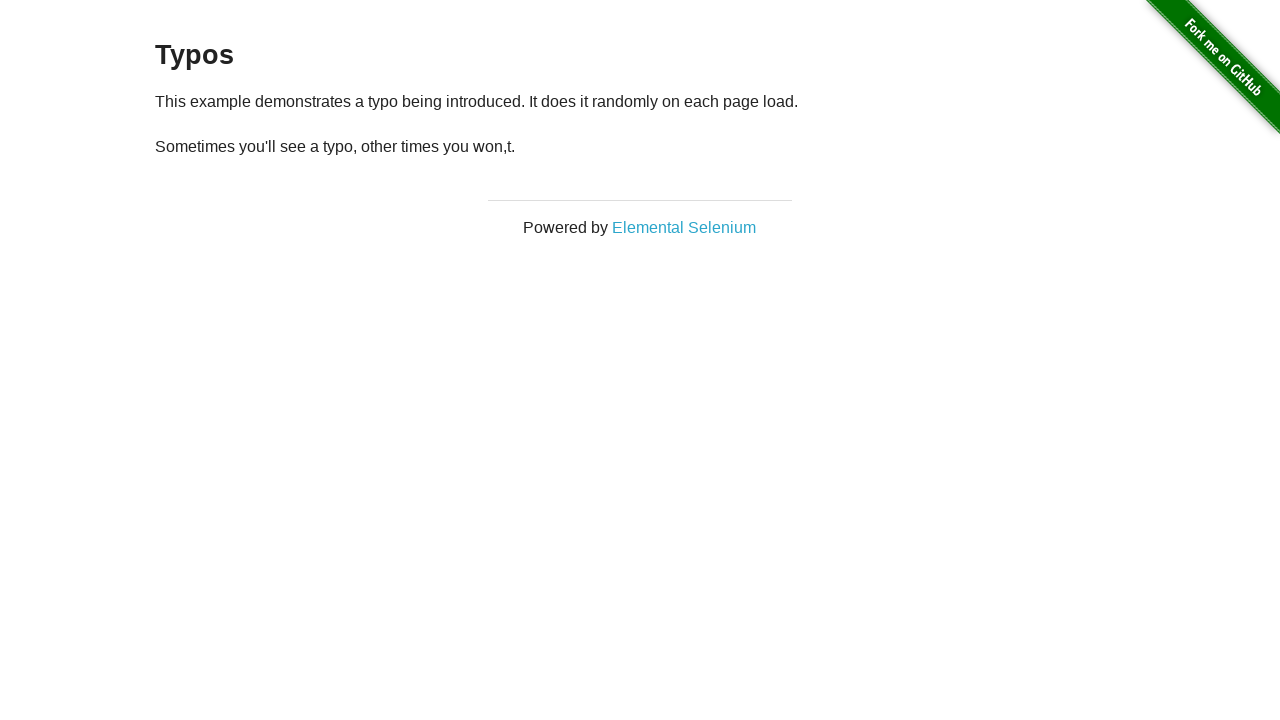

Located paragraph element containing typo test text
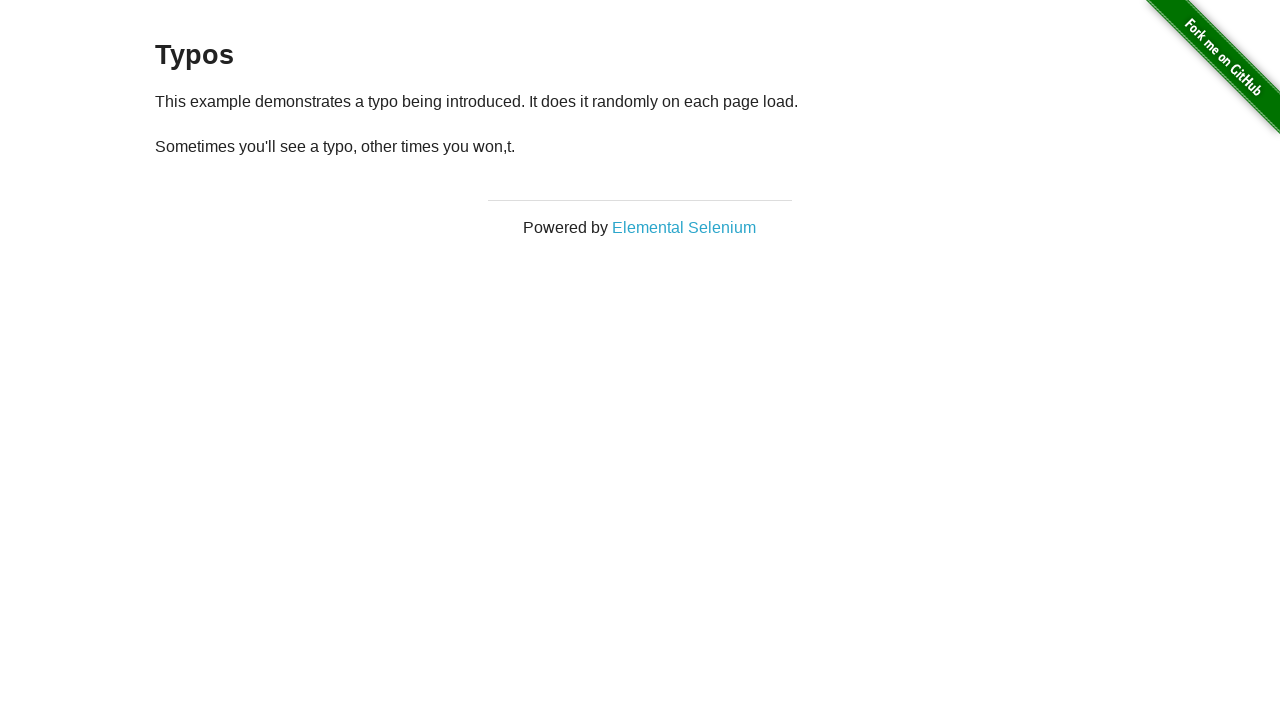

Retrieved paragraph text from iteration 4
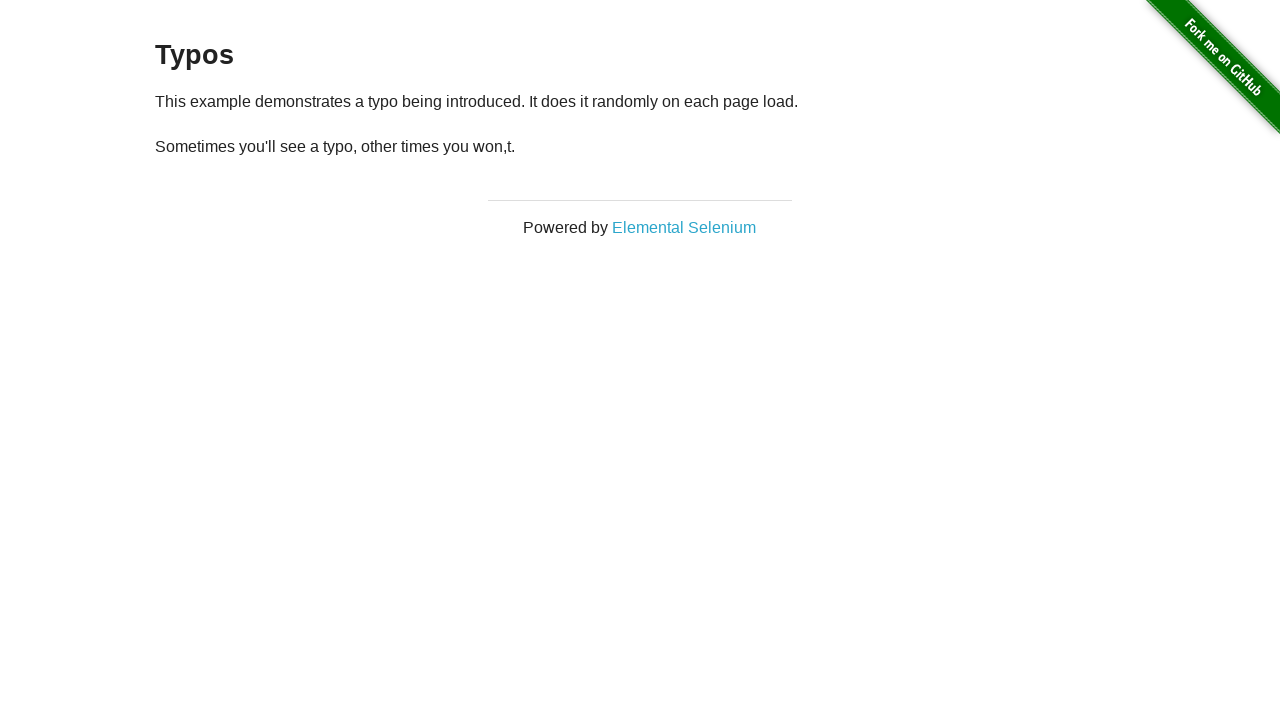

No typo detected in iteration 4: correct text 'won't' displayed
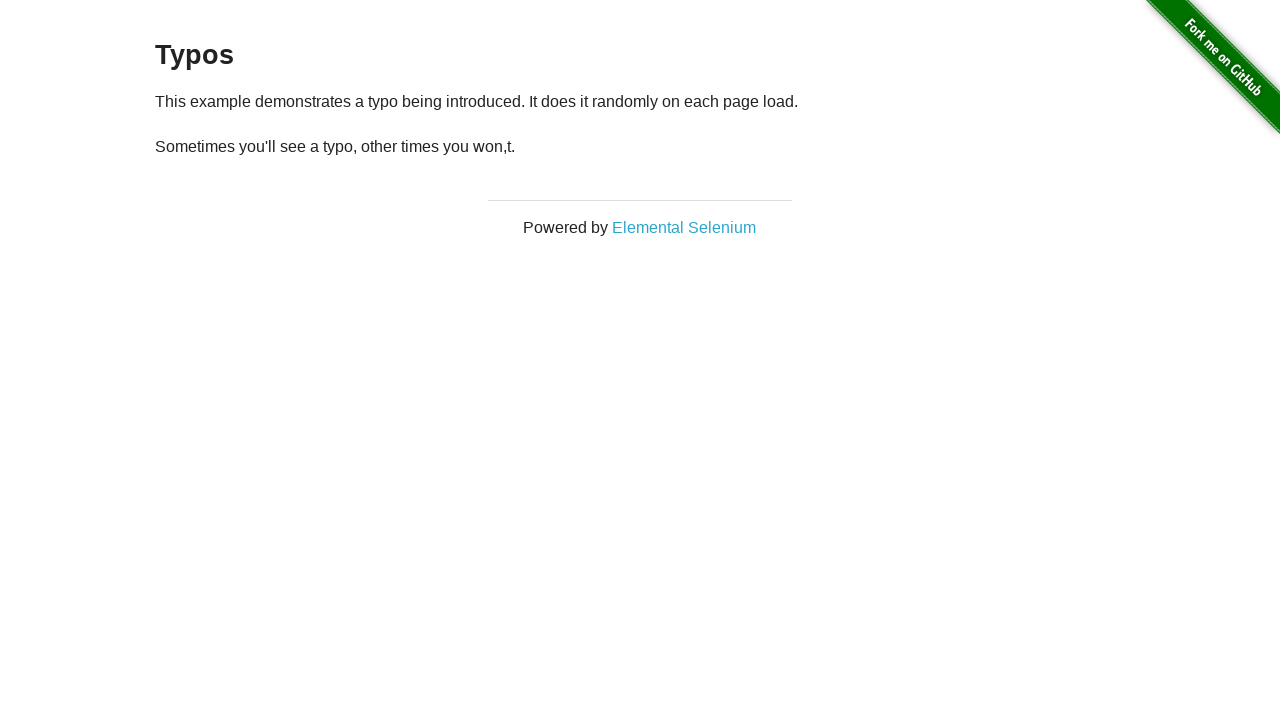

Refreshed page for next iteration (iteration 4 of 10)
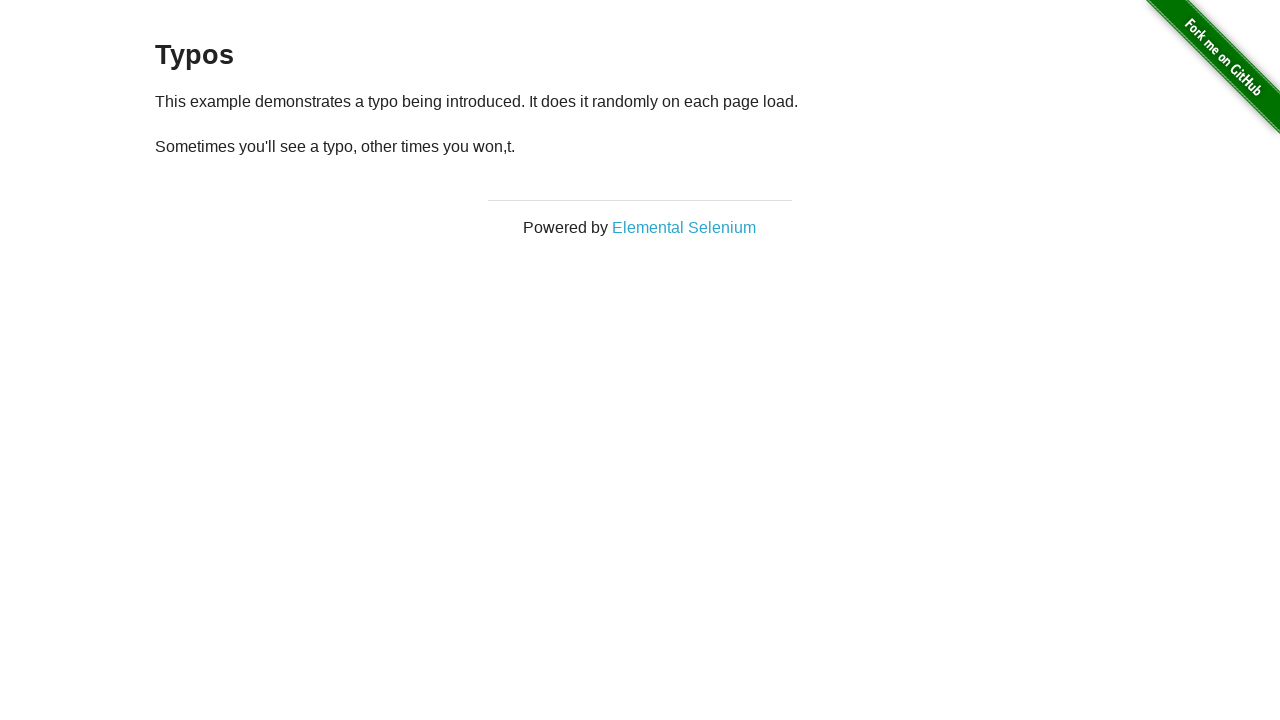

Located paragraph element containing typo test text
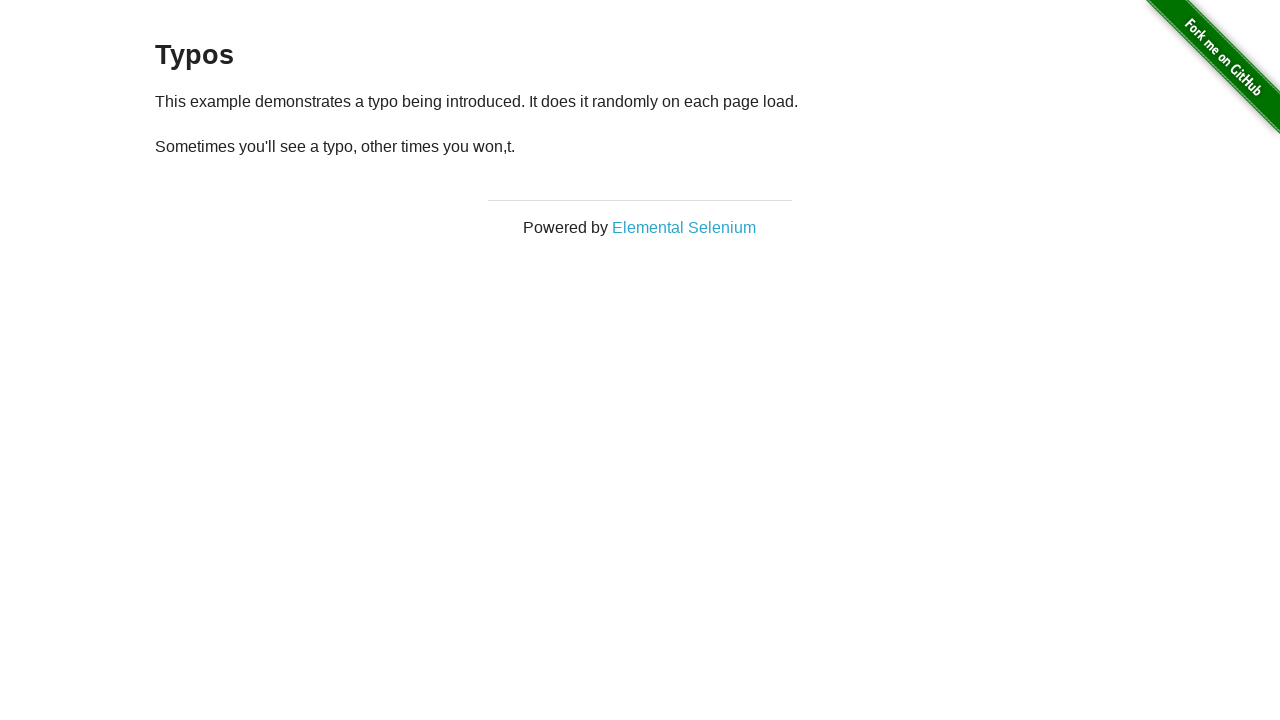

Retrieved paragraph text from iteration 5
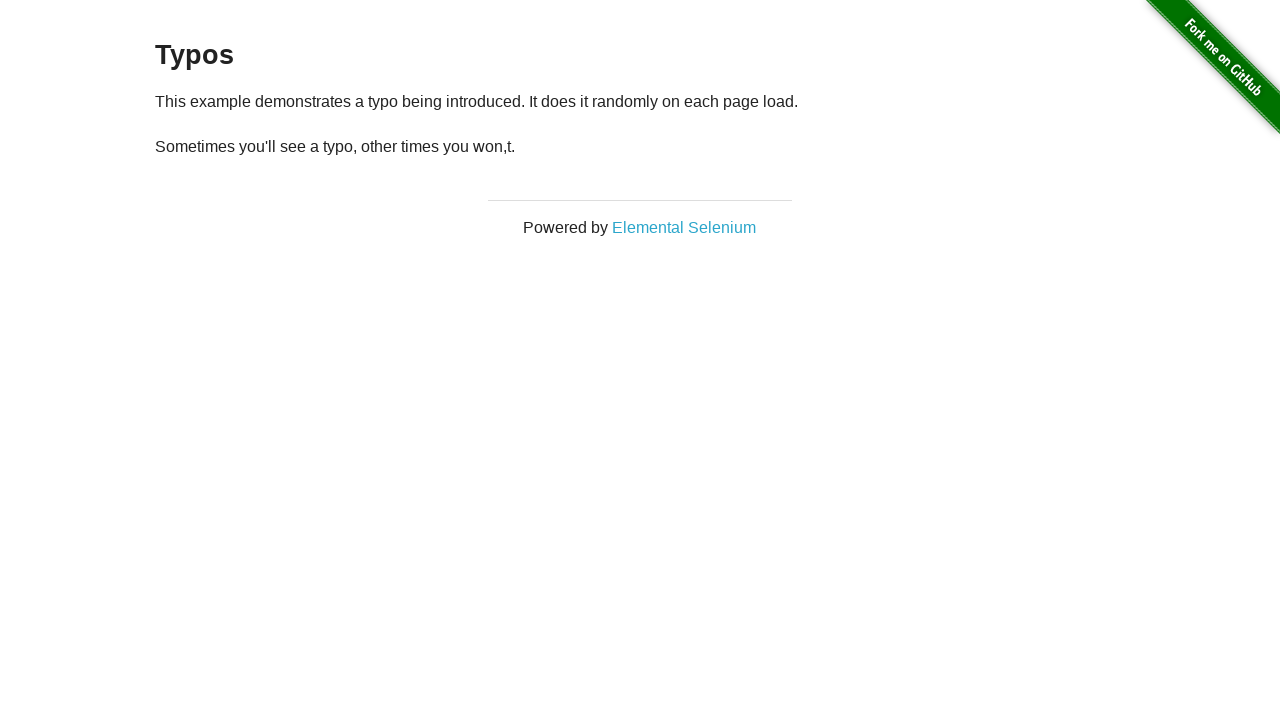

No typo detected in iteration 5: correct text 'won't' displayed
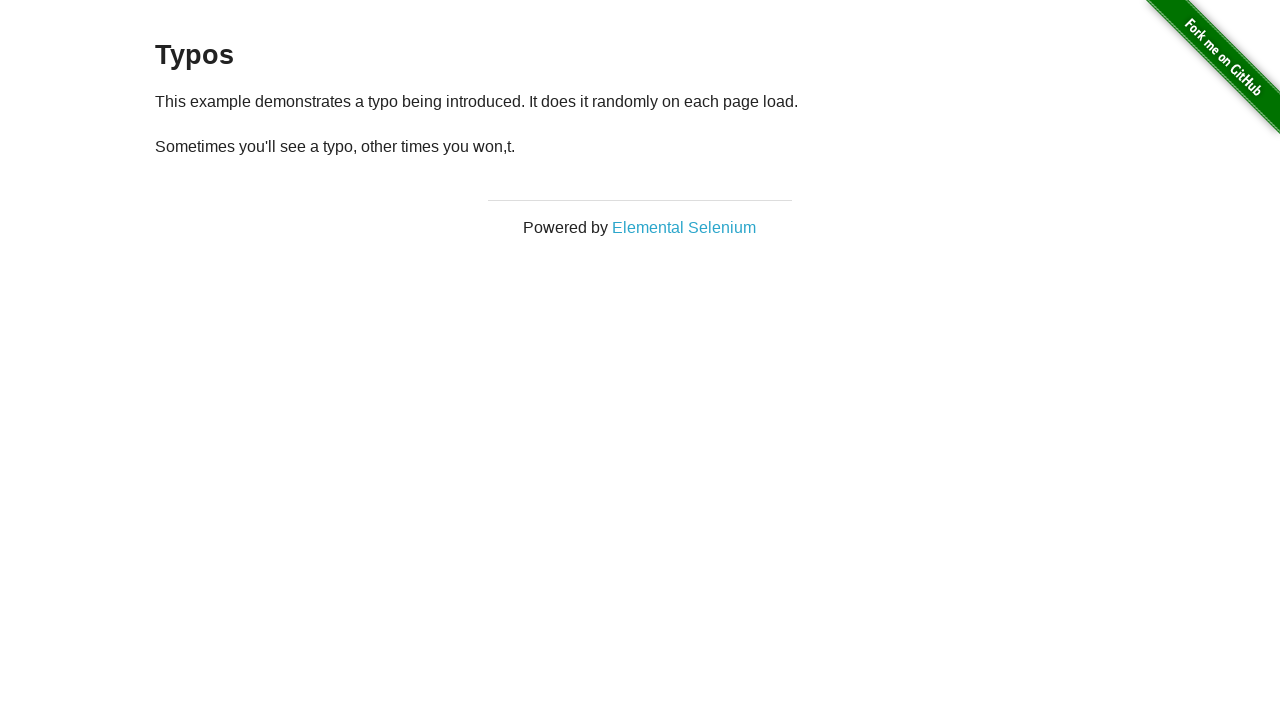

Refreshed page for next iteration (iteration 5 of 10)
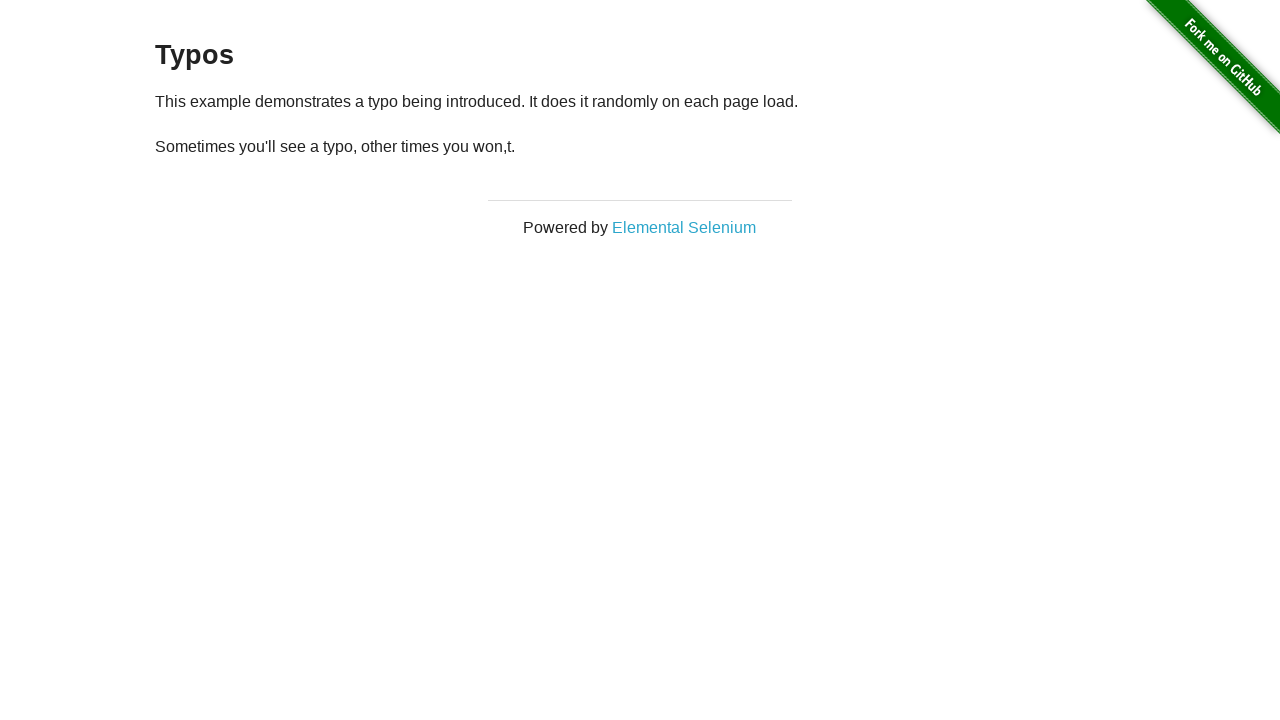

Located paragraph element containing typo test text
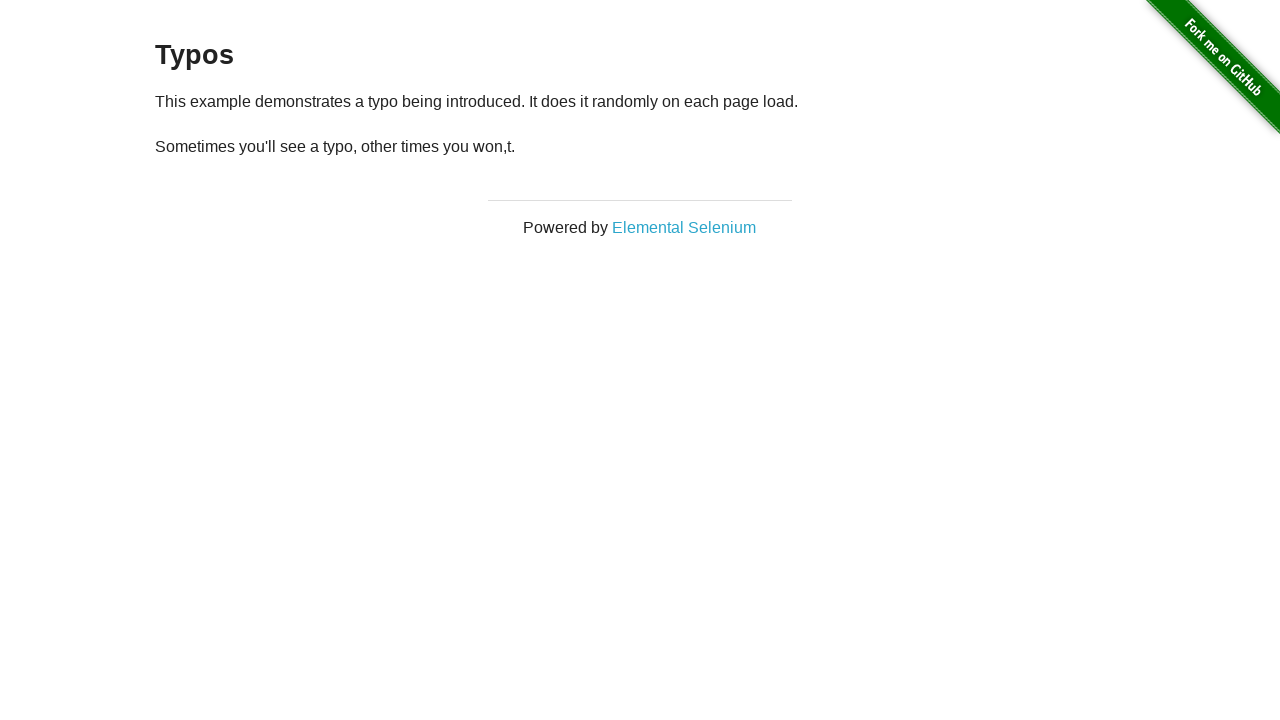

Retrieved paragraph text from iteration 6
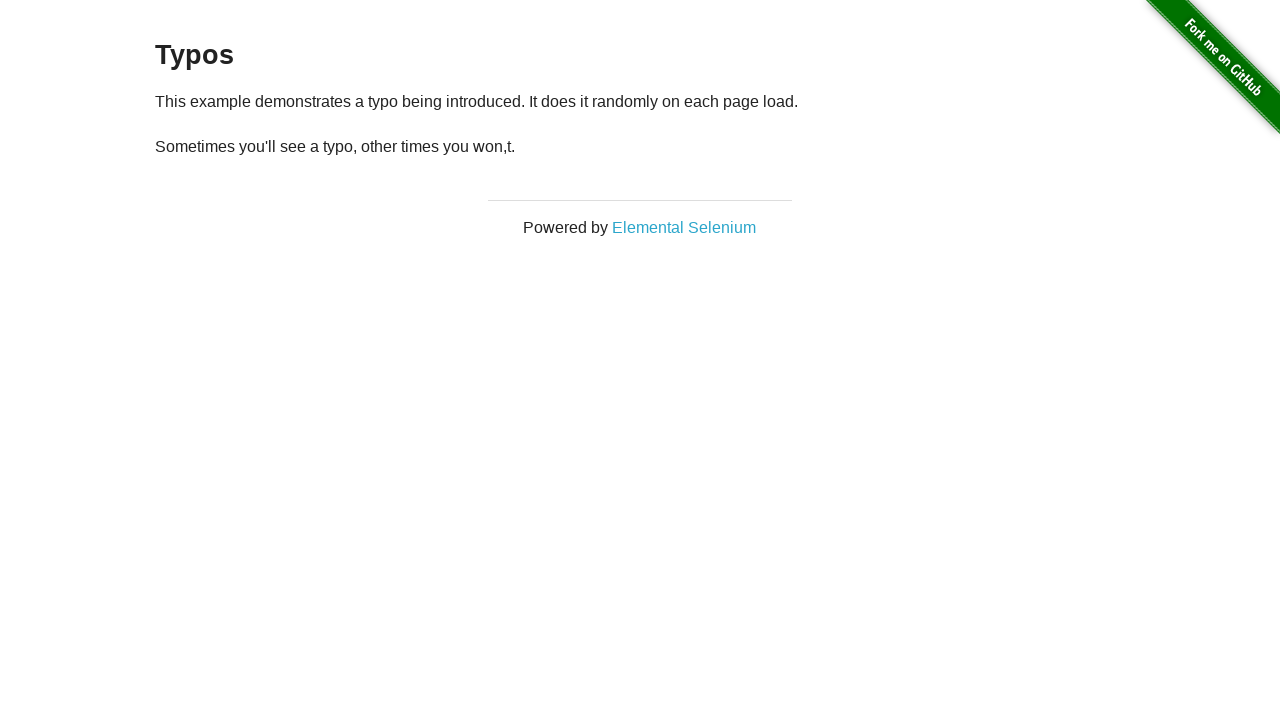

No typo detected in iteration 6: correct text 'won't' displayed
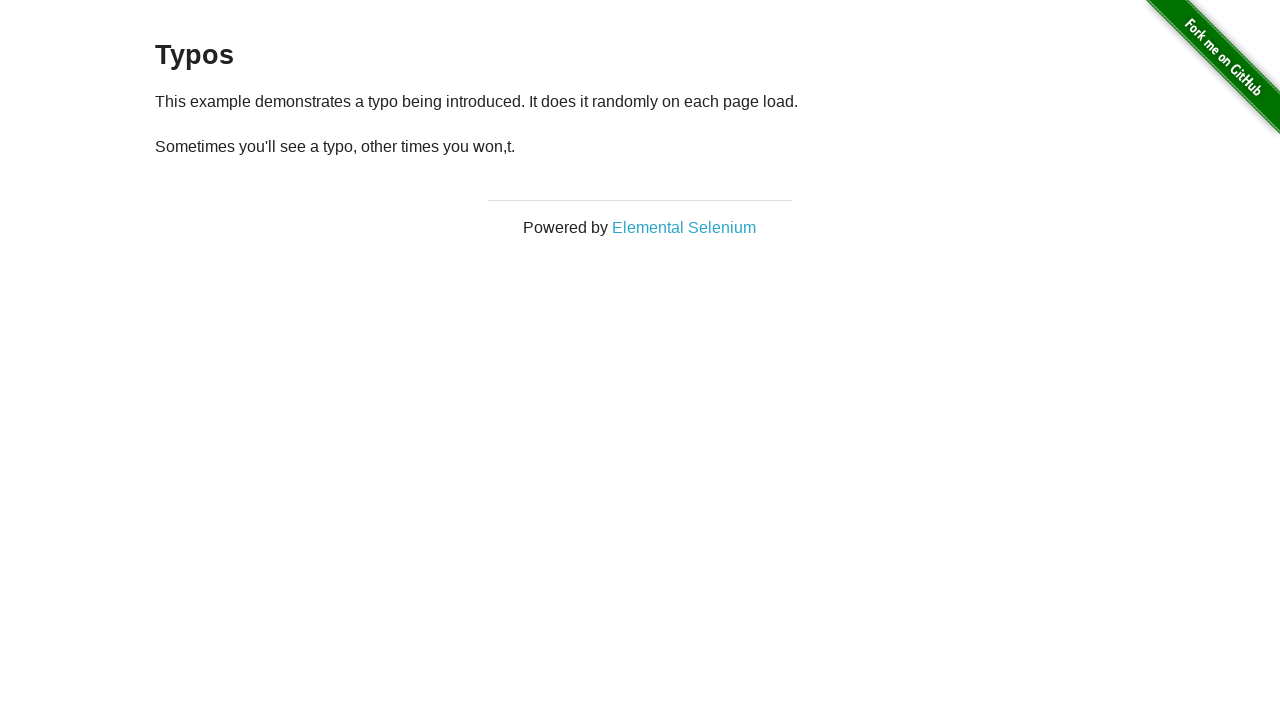

Refreshed page for next iteration (iteration 6 of 10)
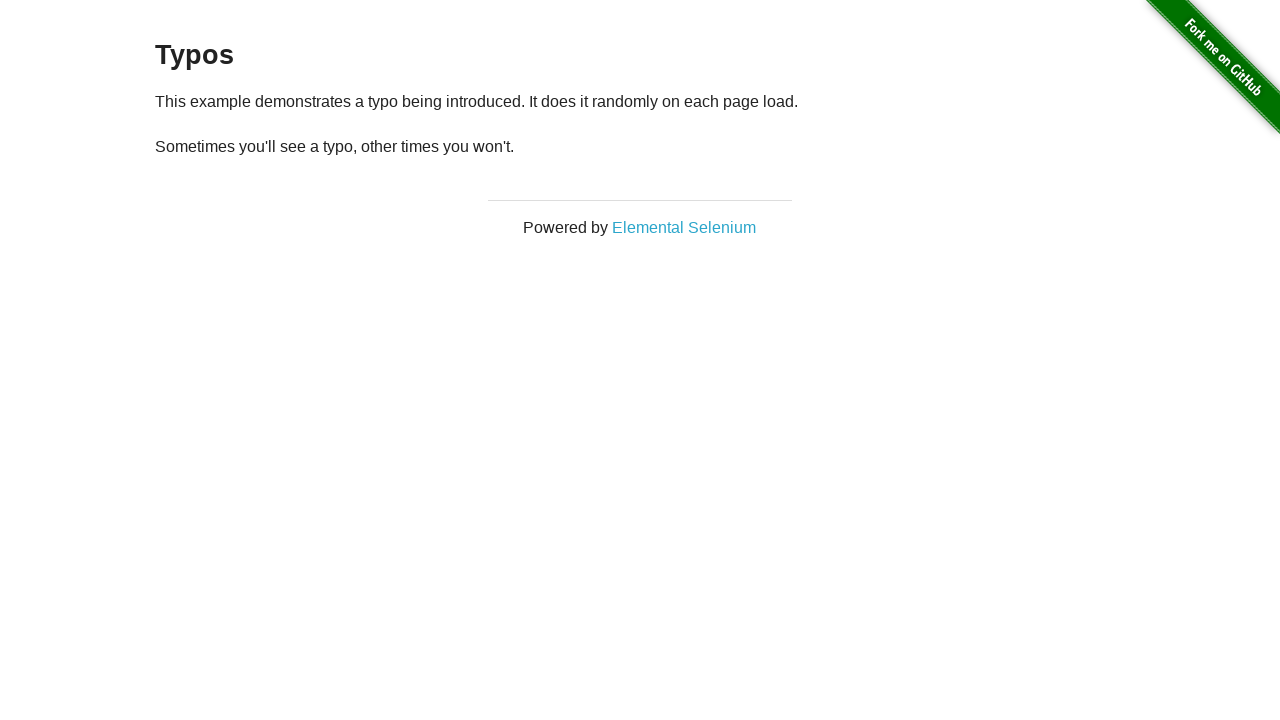

Located paragraph element containing typo test text
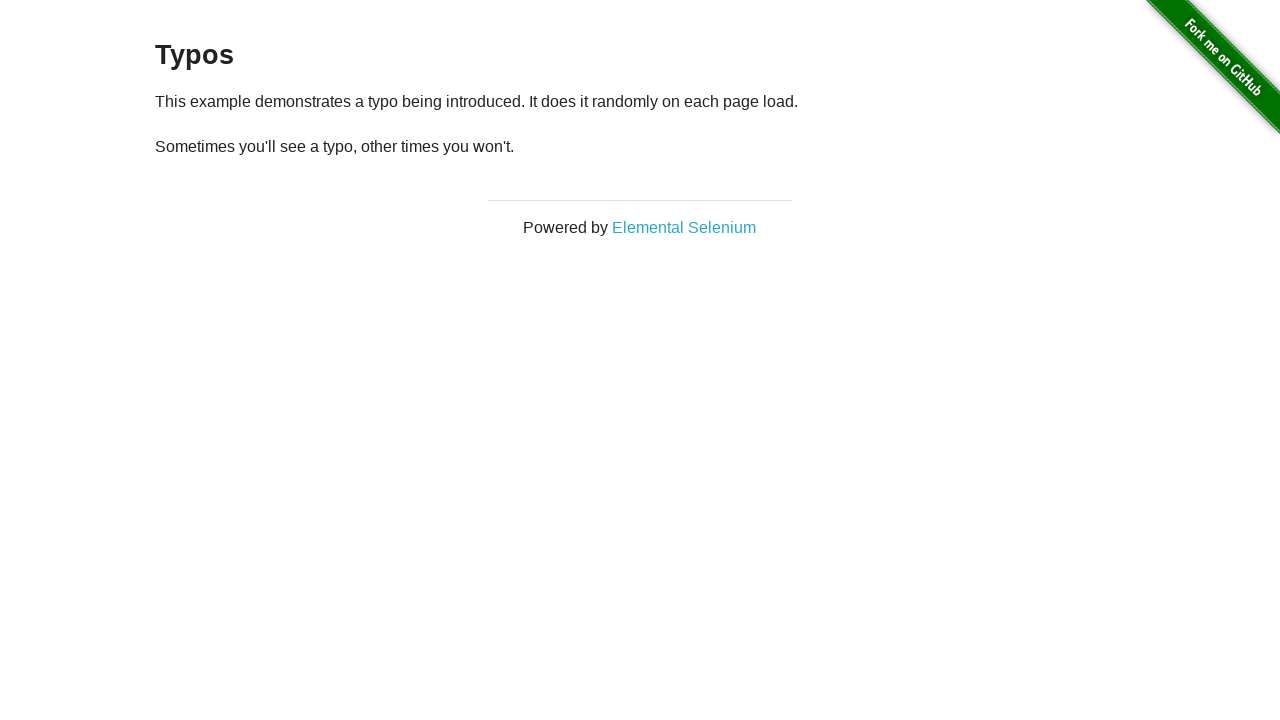

Retrieved paragraph text from iteration 7
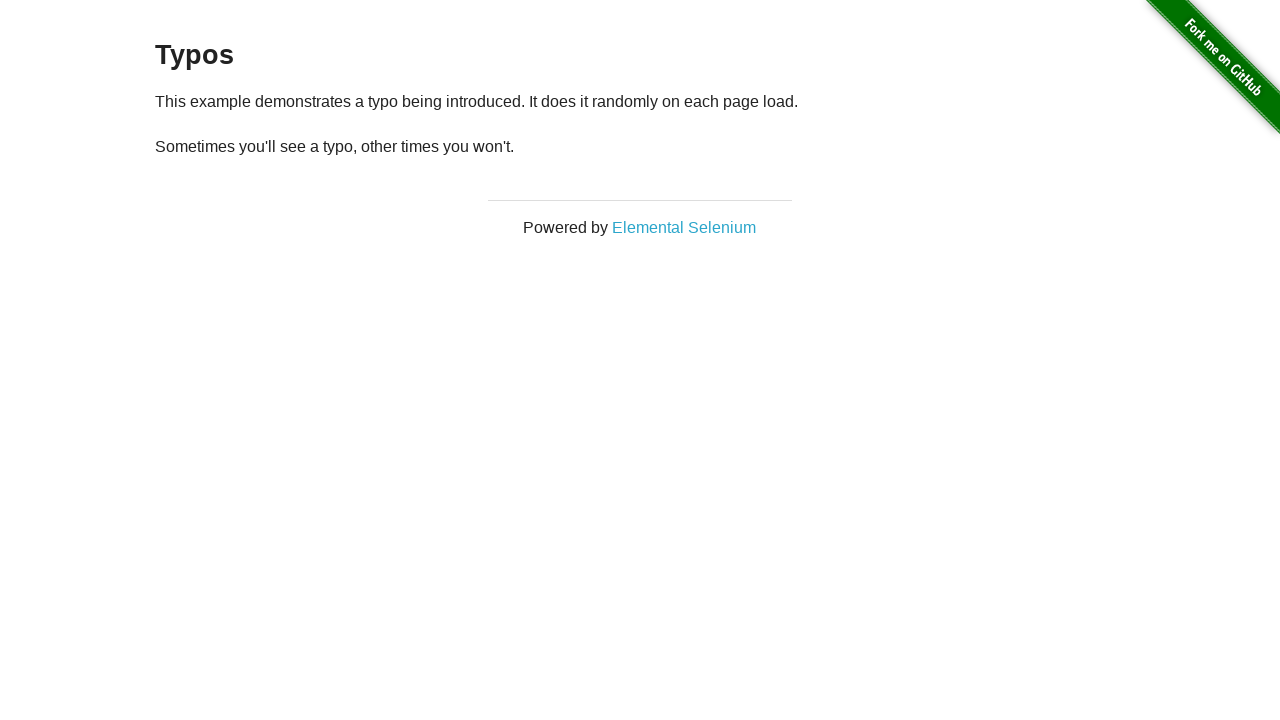

No typo detected in iteration 7: correct text 'won't' displayed
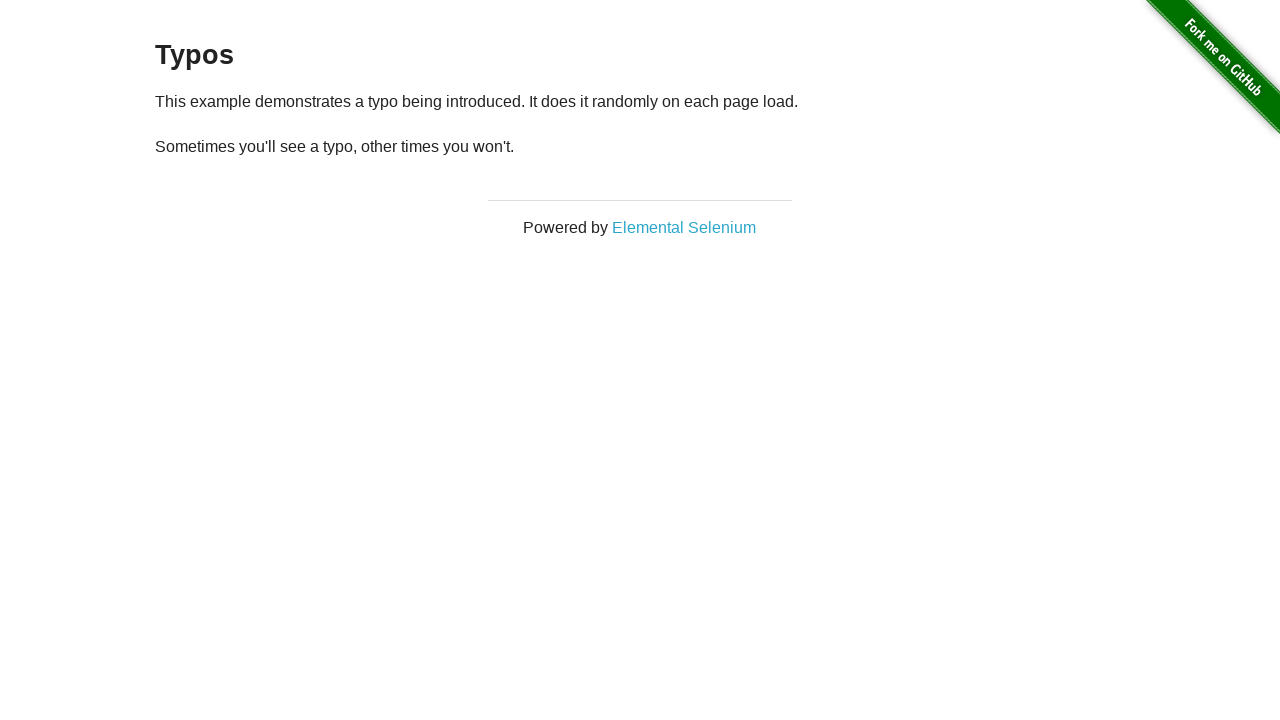

Refreshed page for next iteration (iteration 7 of 10)
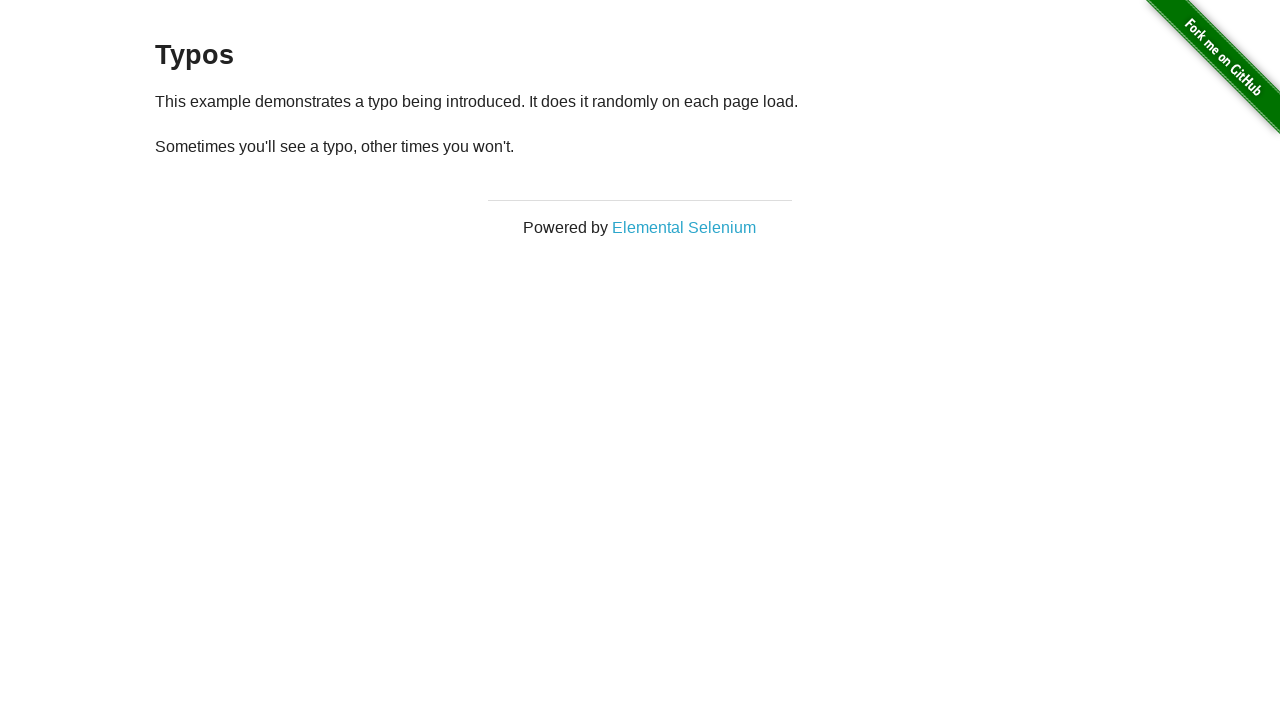

Located paragraph element containing typo test text
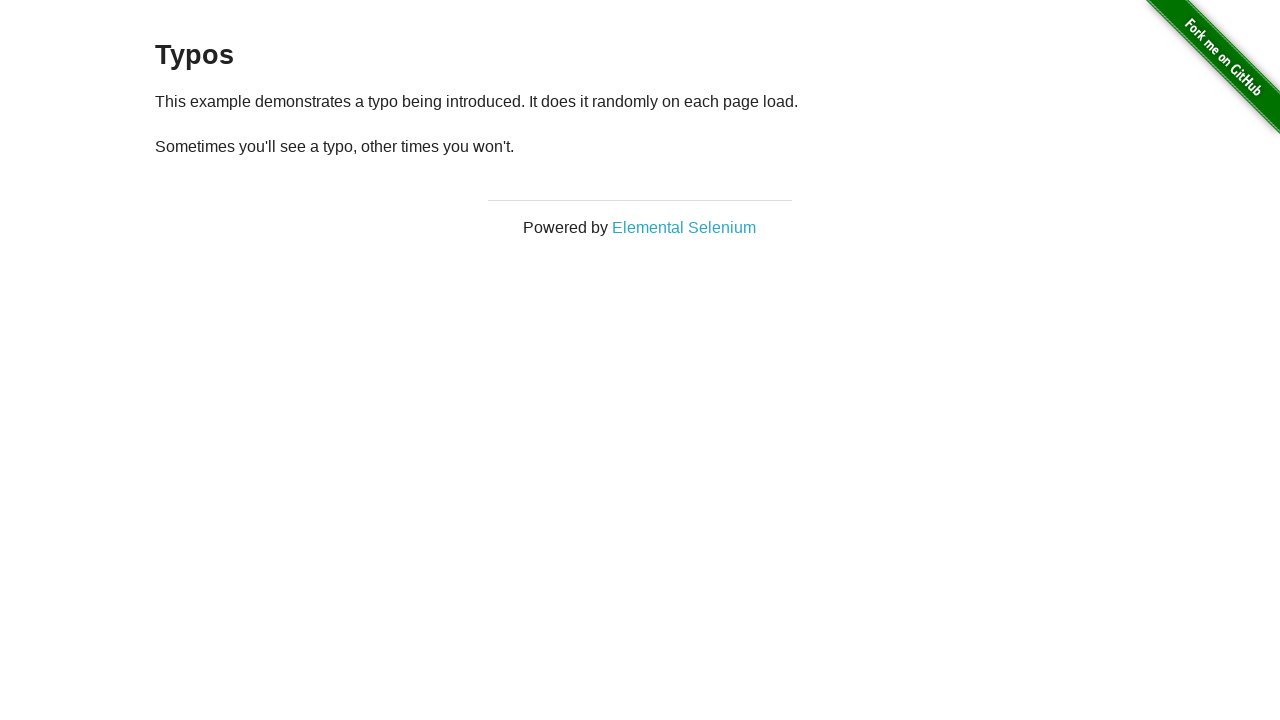

Retrieved paragraph text from iteration 8
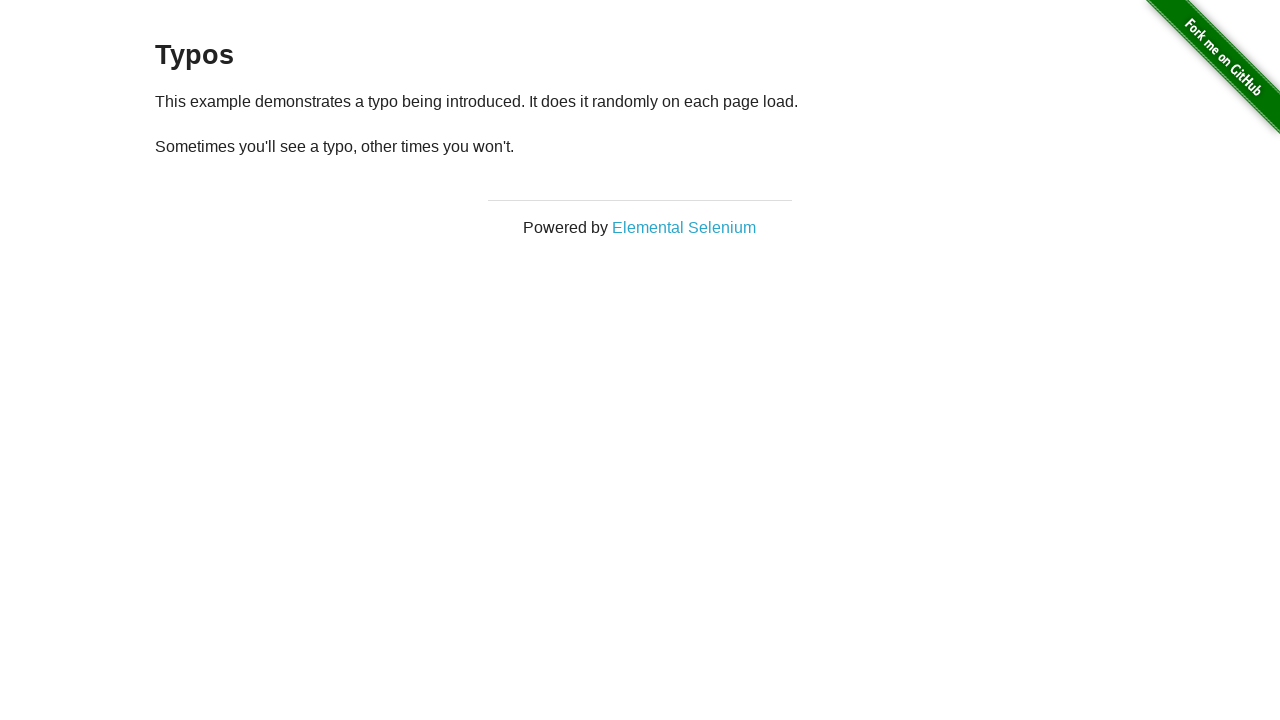

No typo detected in iteration 8: correct text 'won't' displayed
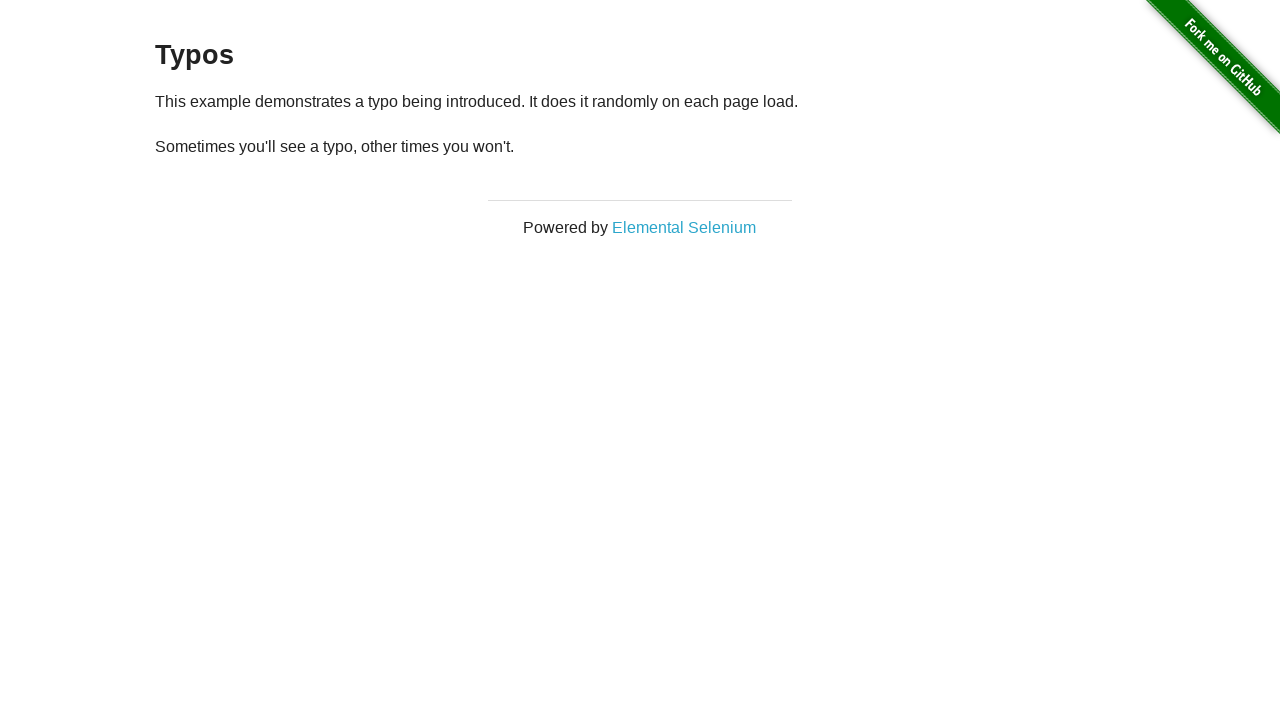

Refreshed page for next iteration (iteration 8 of 10)
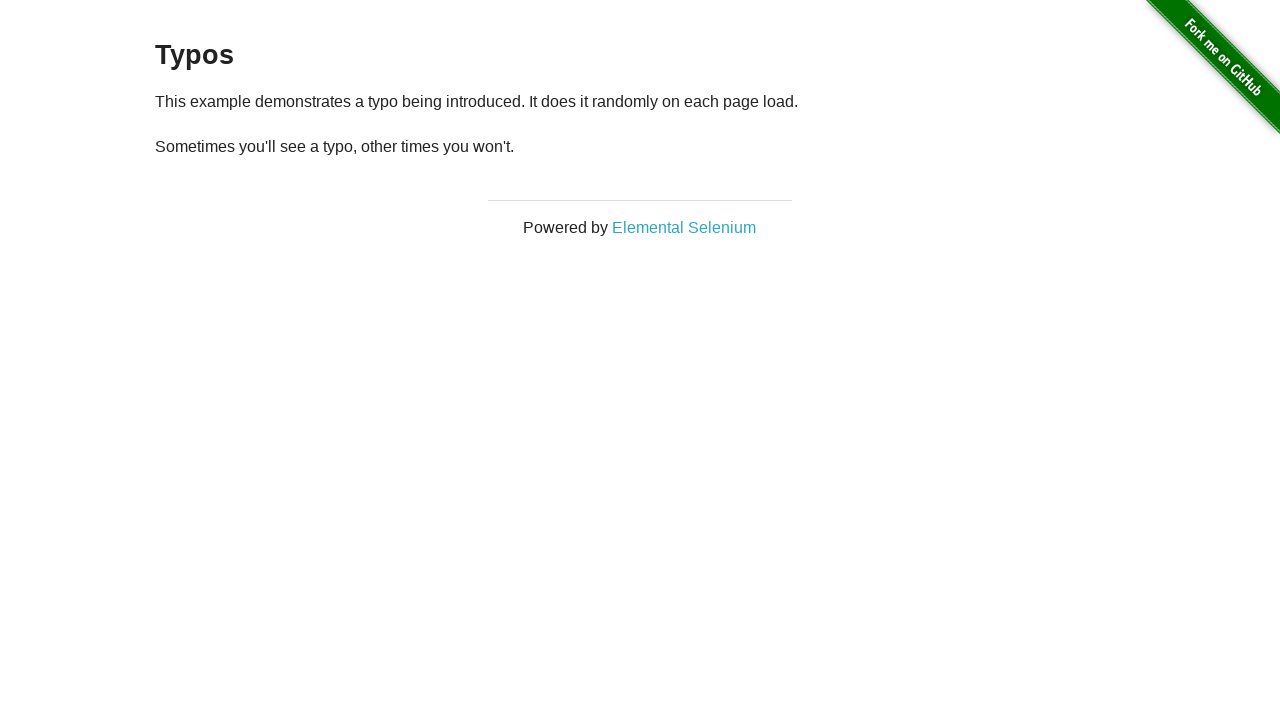

Located paragraph element containing typo test text
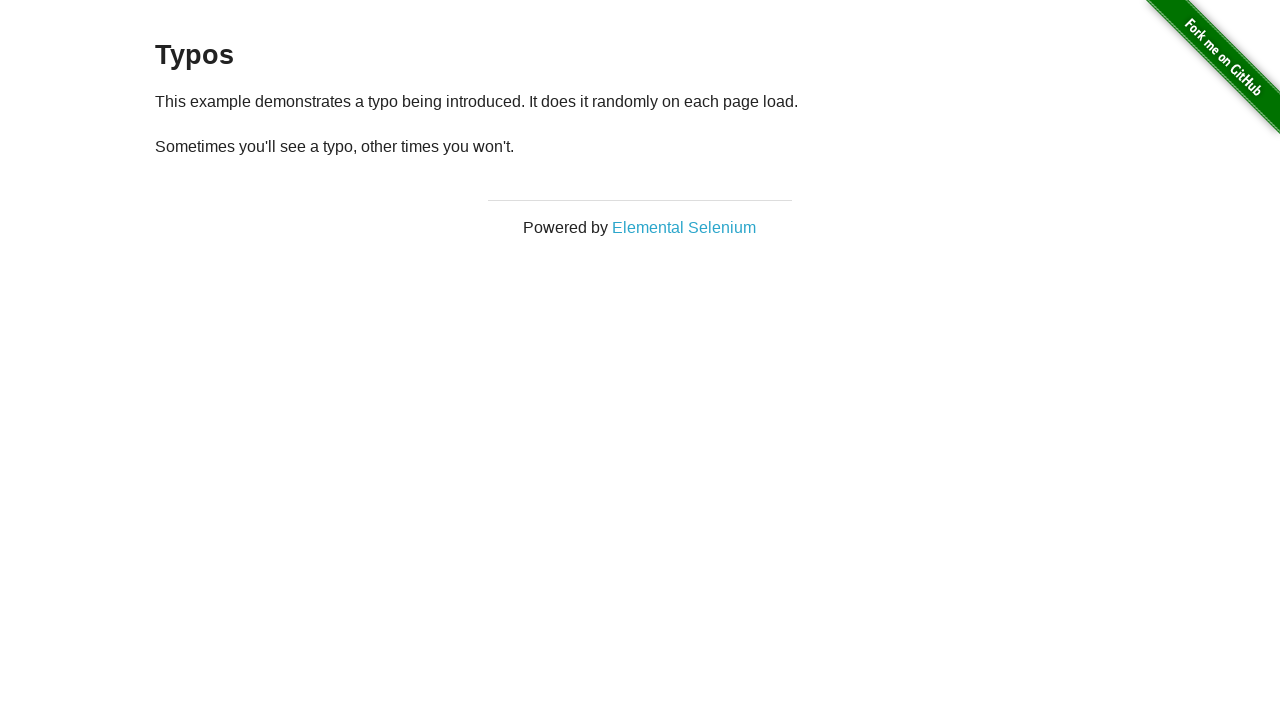

Retrieved paragraph text from iteration 9
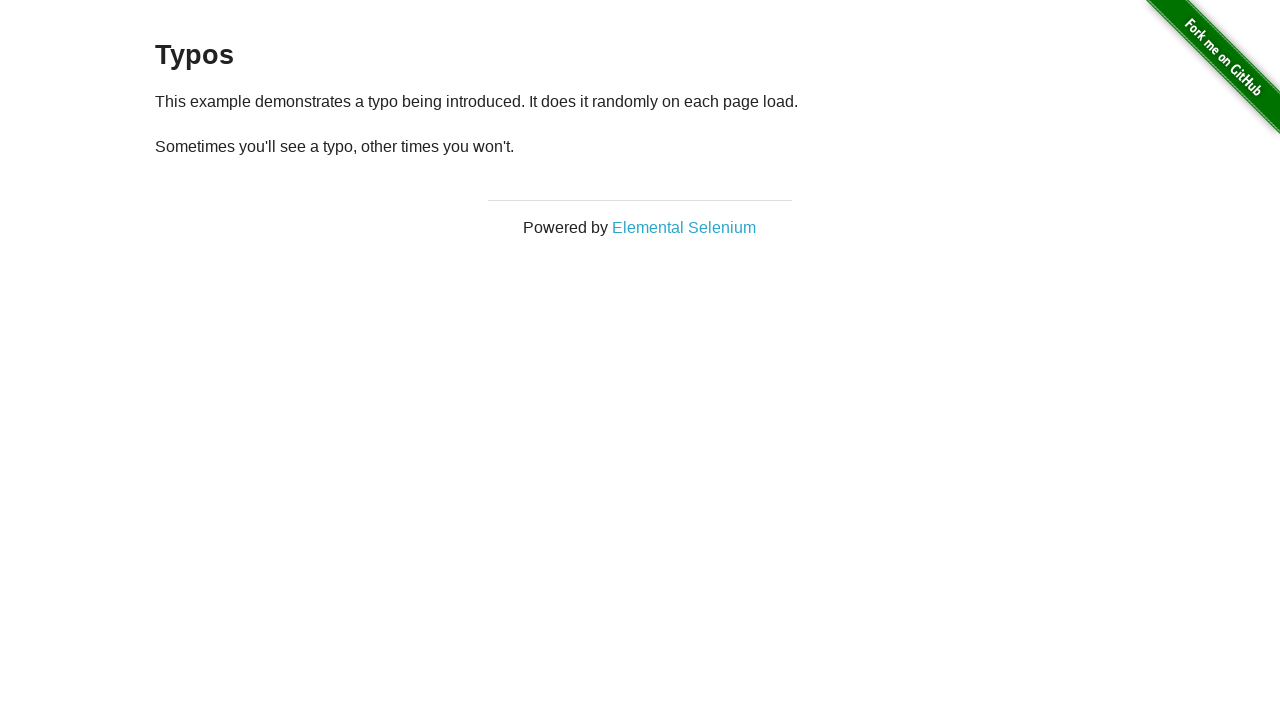

No typo detected in iteration 9: correct text 'won't' displayed
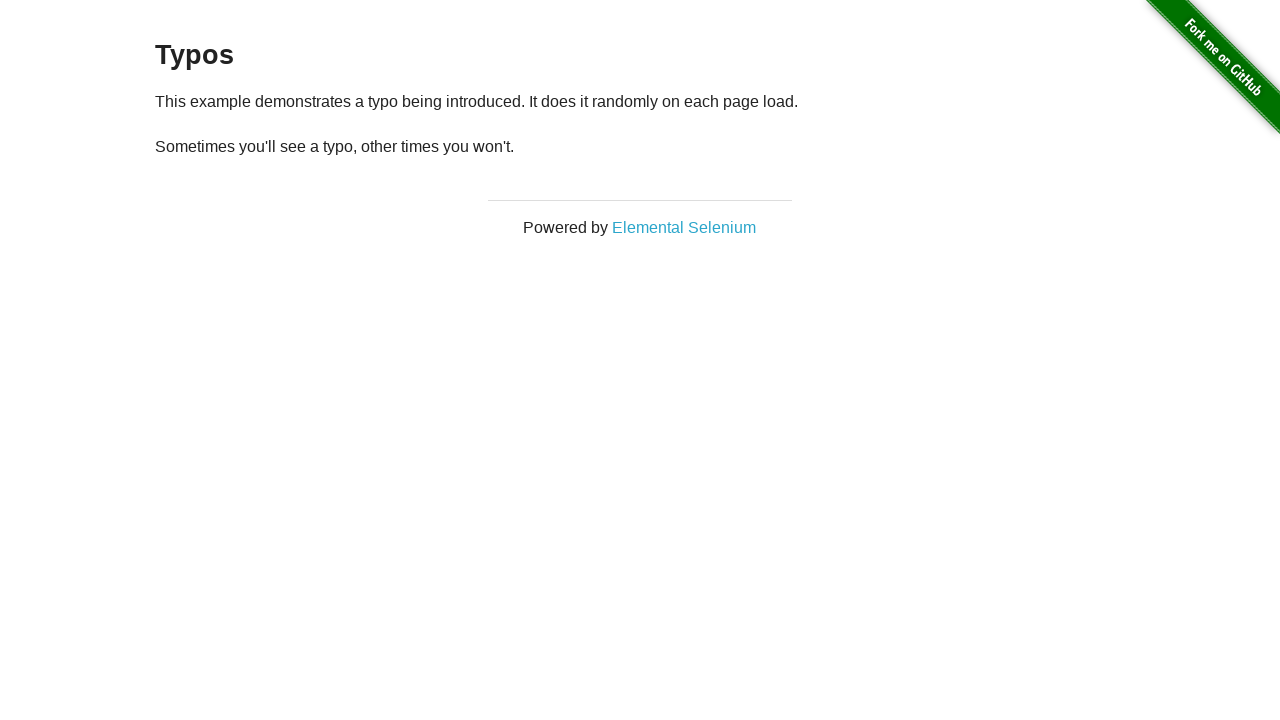

Refreshed page for next iteration (iteration 9 of 10)
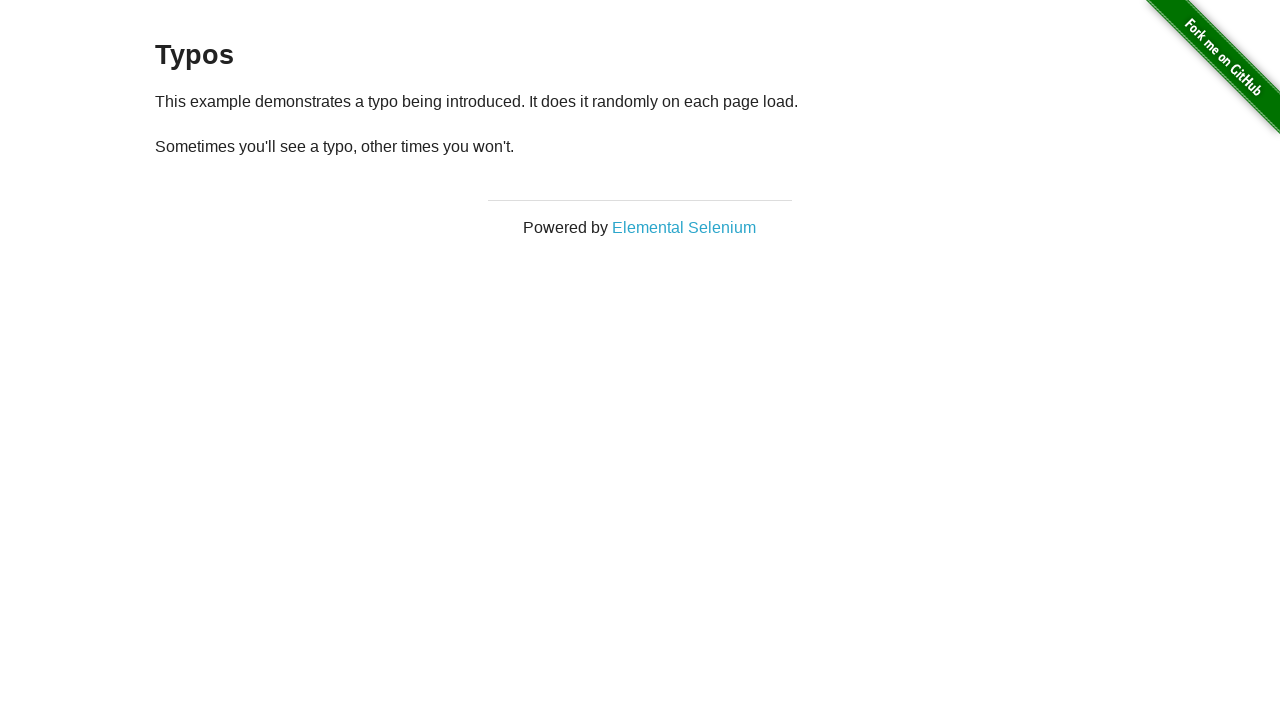

Located paragraph element containing typo test text
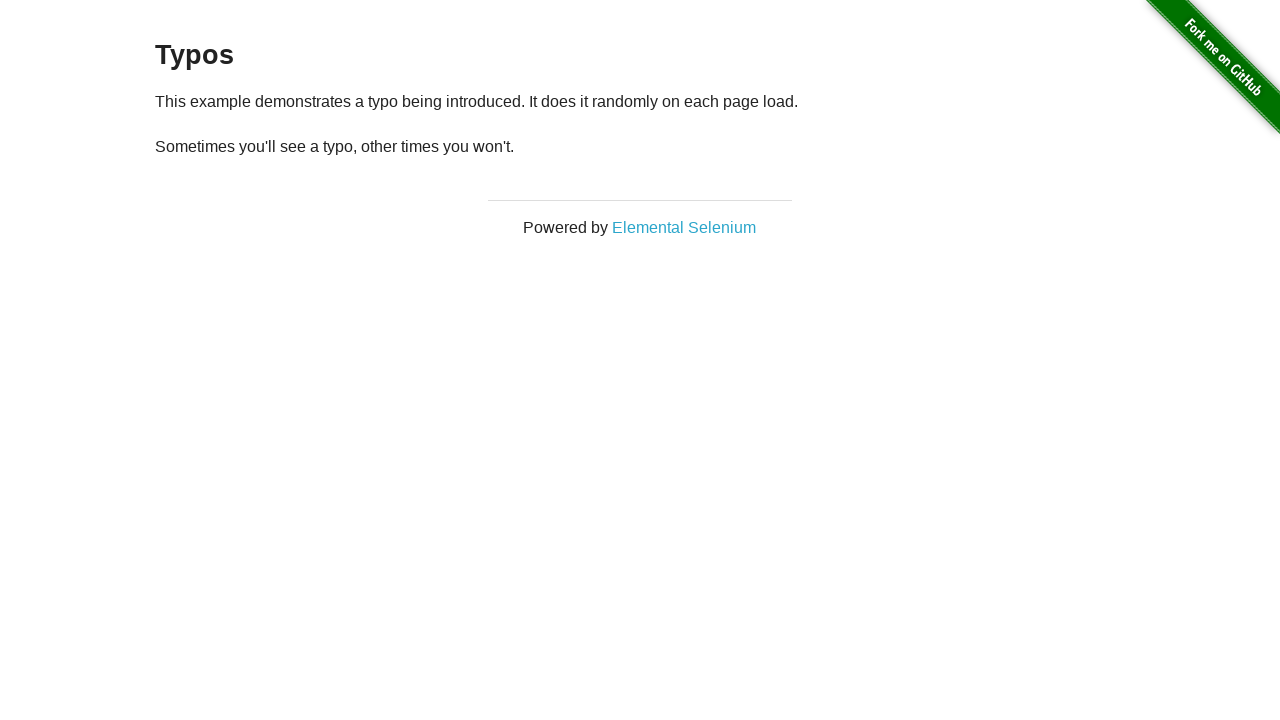

Retrieved paragraph text from iteration 10
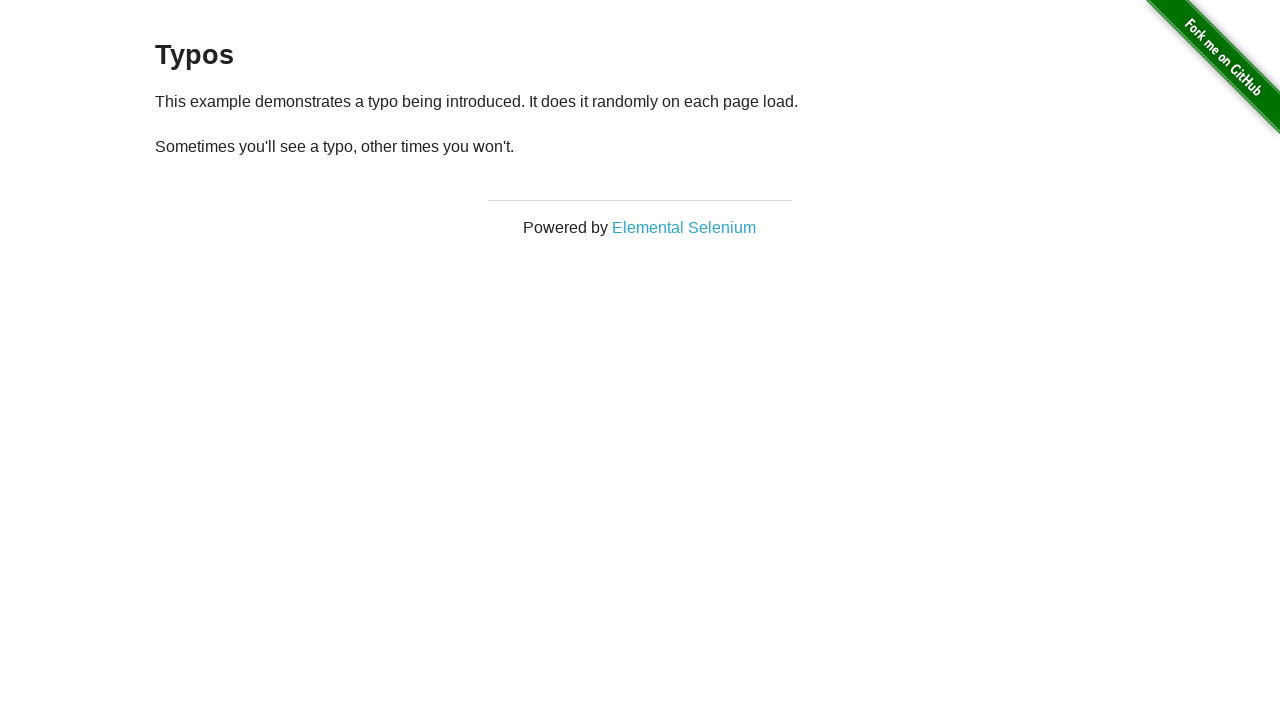

No typo detected in iteration 10: correct text 'won't' displayed
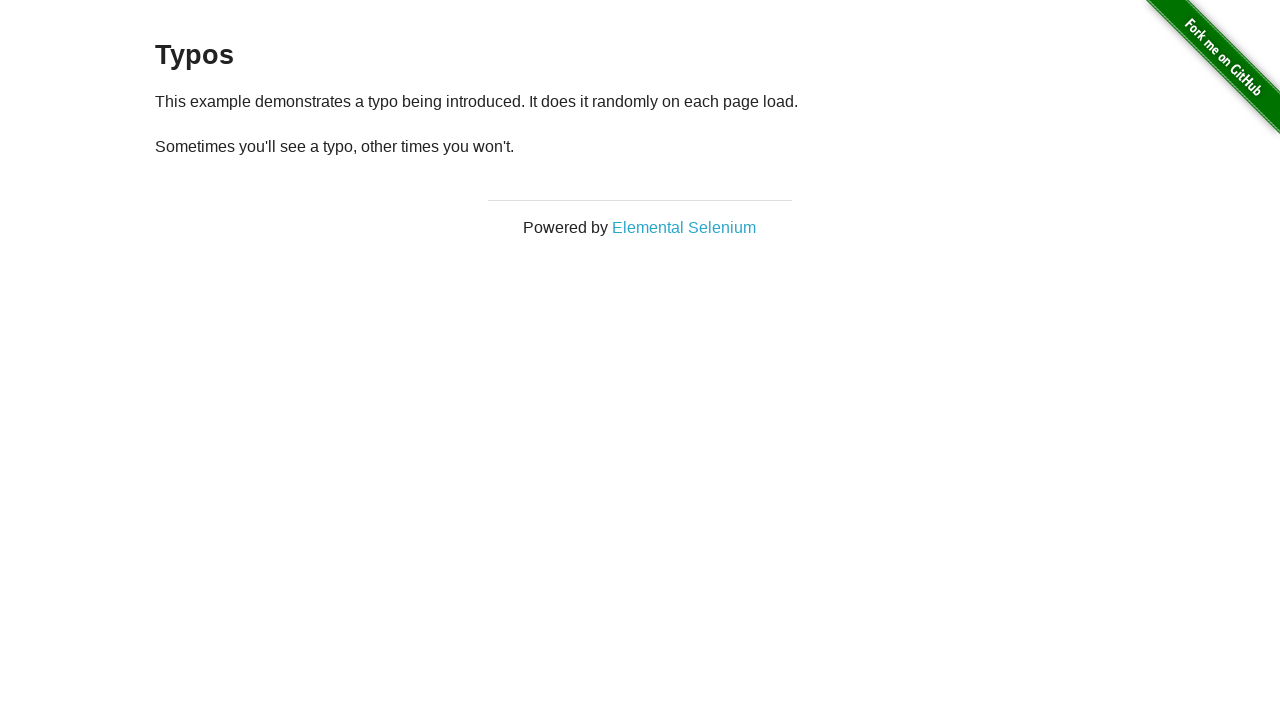

Refreshed page for next iteration (iteration 10 of 10)
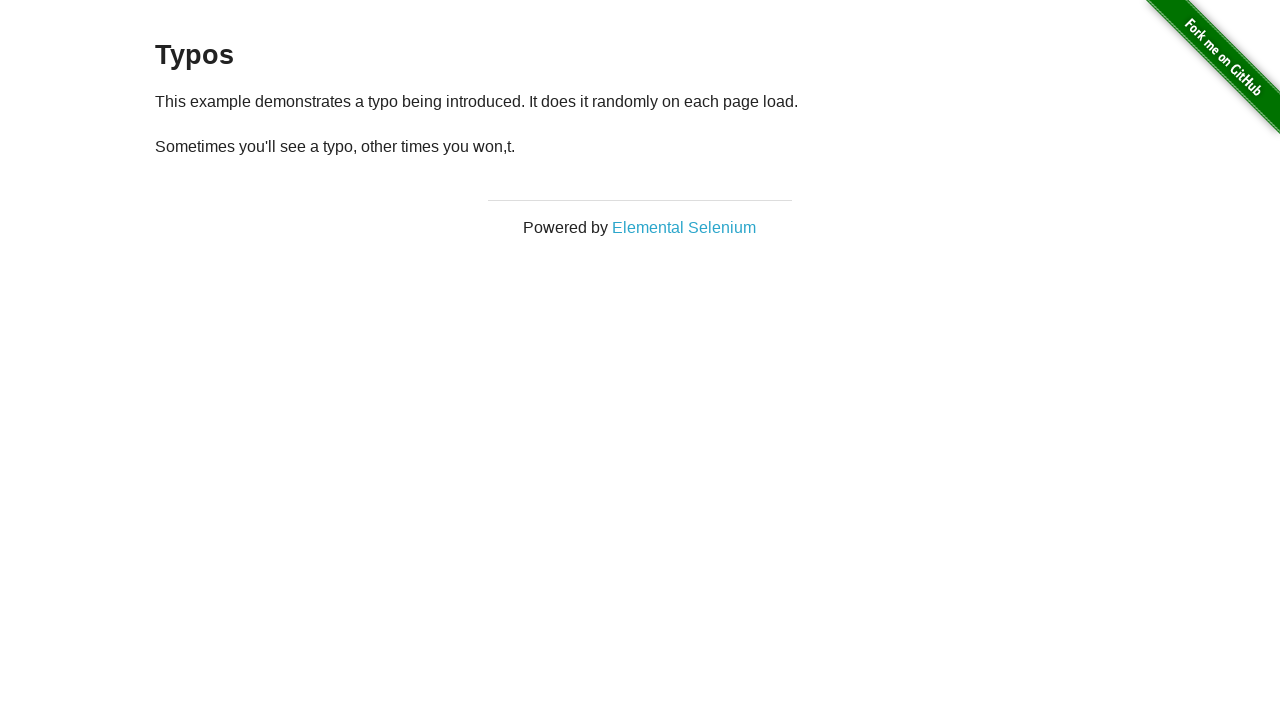

Test completed: typo appeared 0 out of 10 times
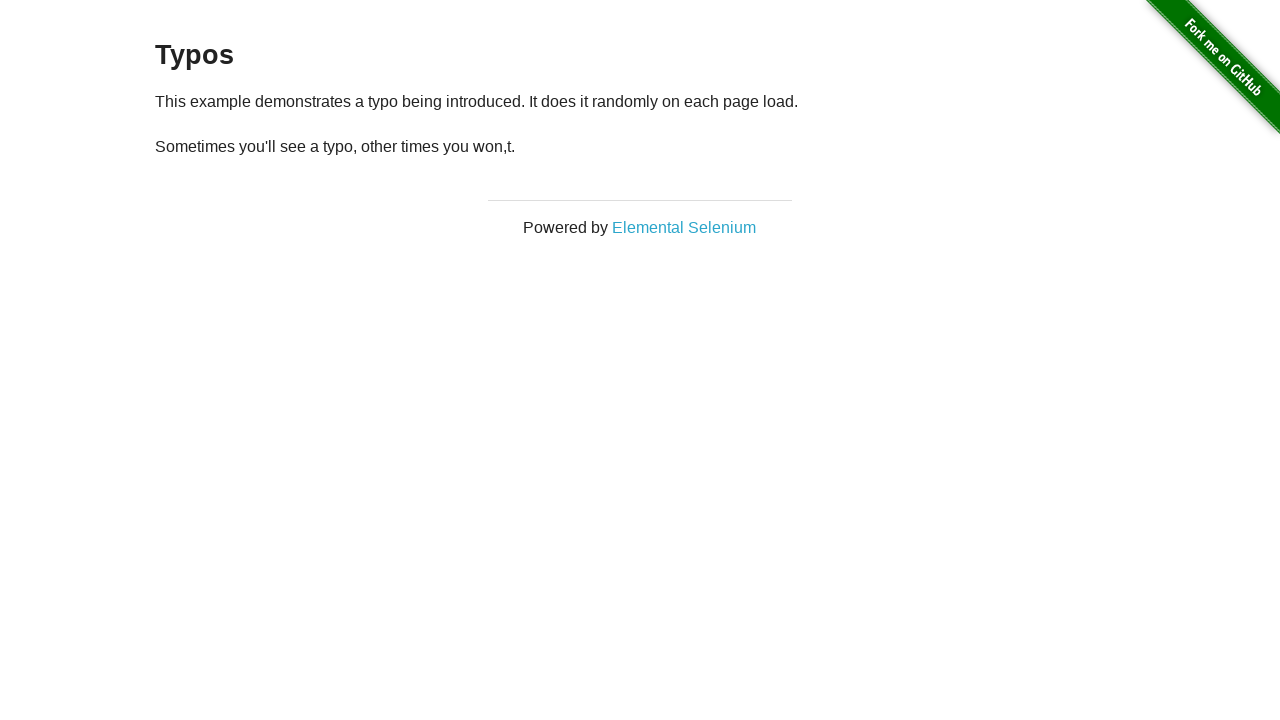

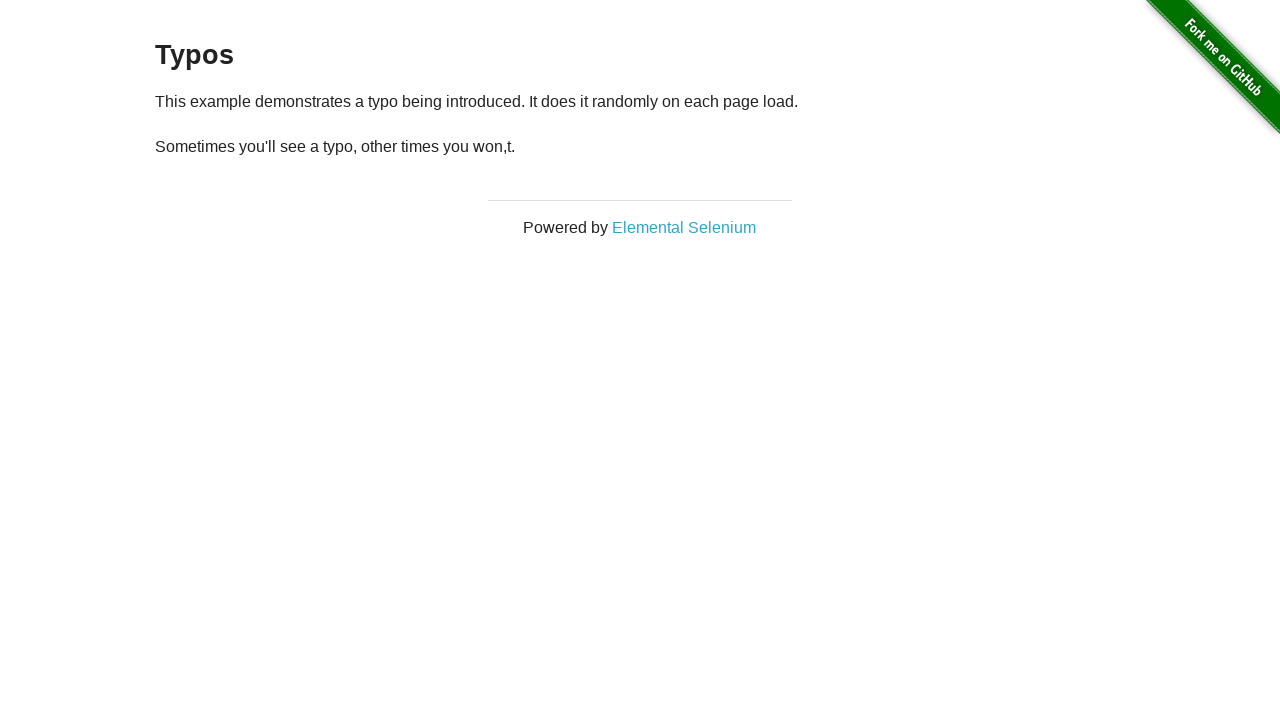